Tests JavaScript scroll functionality by scrolling down and up multiple times on an infinite scroll page

Starting URL: https://practice.cydeo.com/infinite_scroll

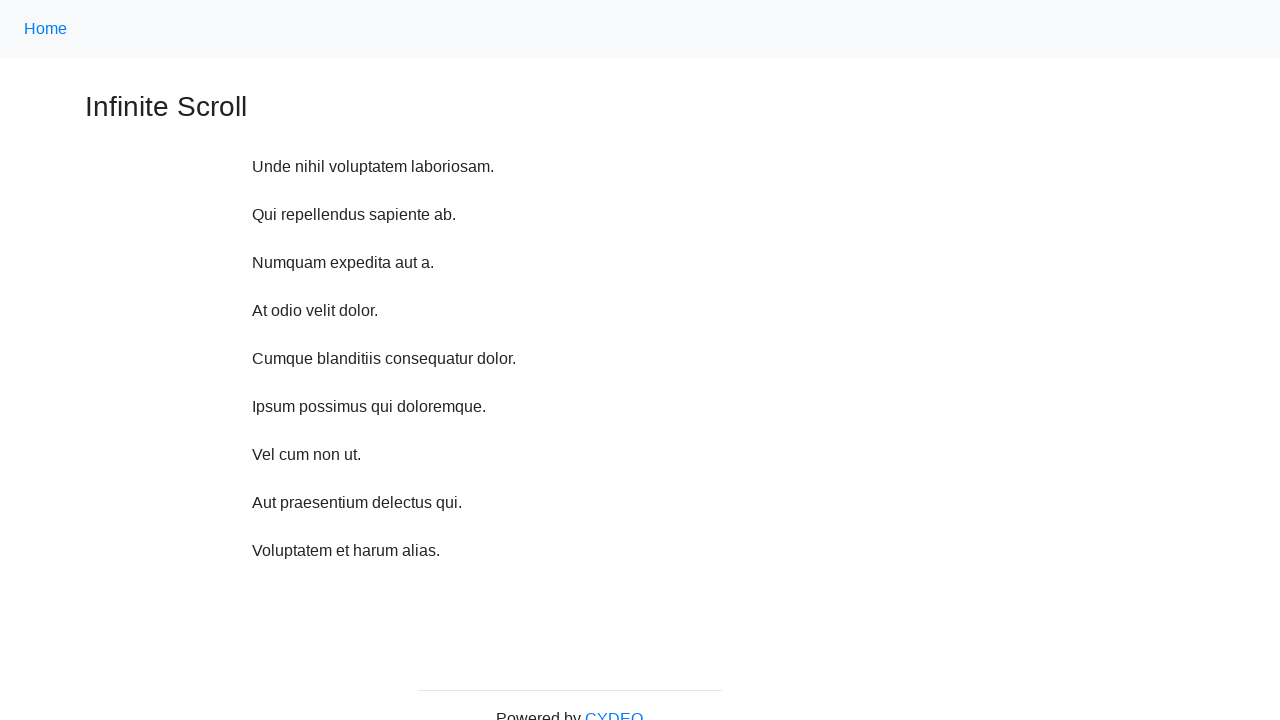

Scrolled down 750 pixels
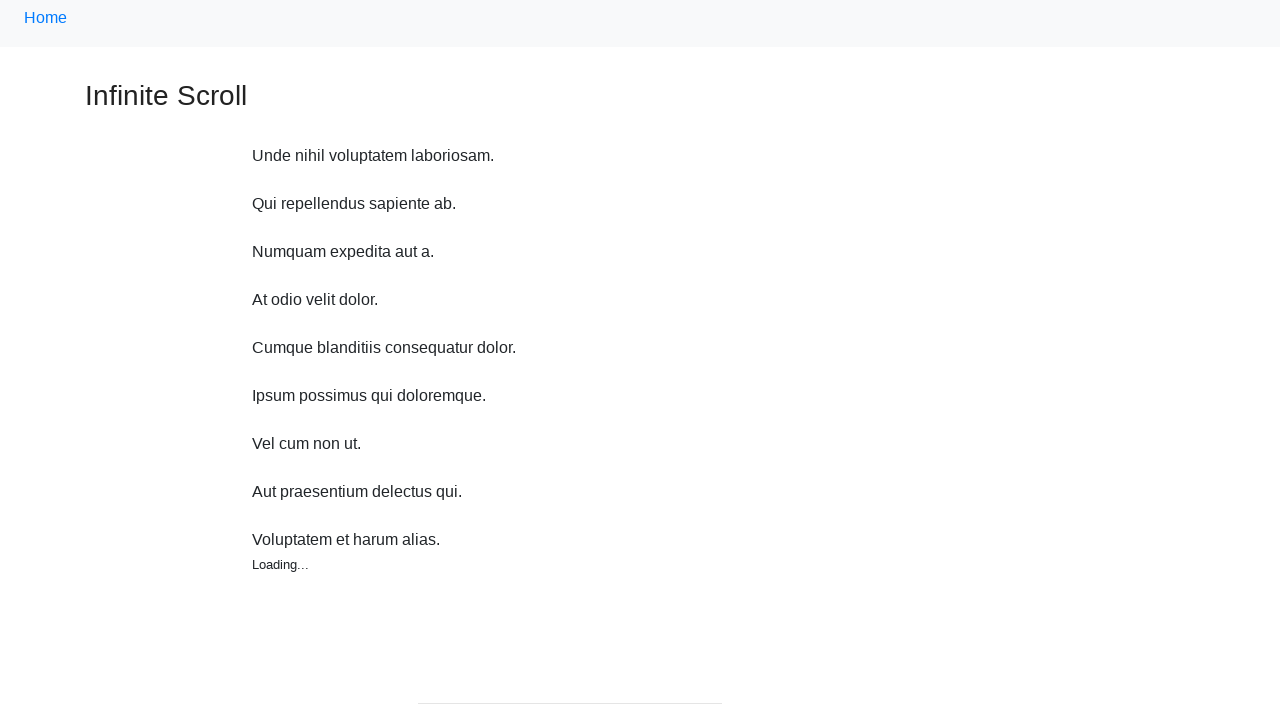

Waited 500ms for content to load
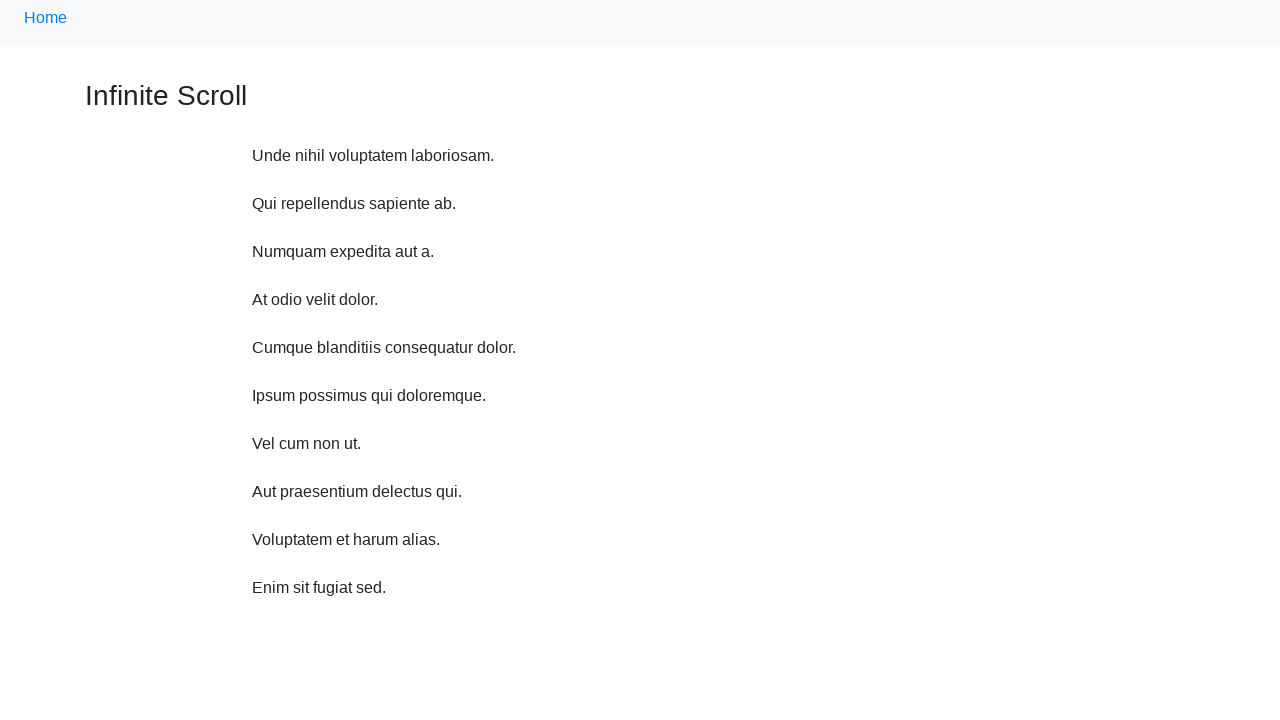

Scrolled down 750 pixels
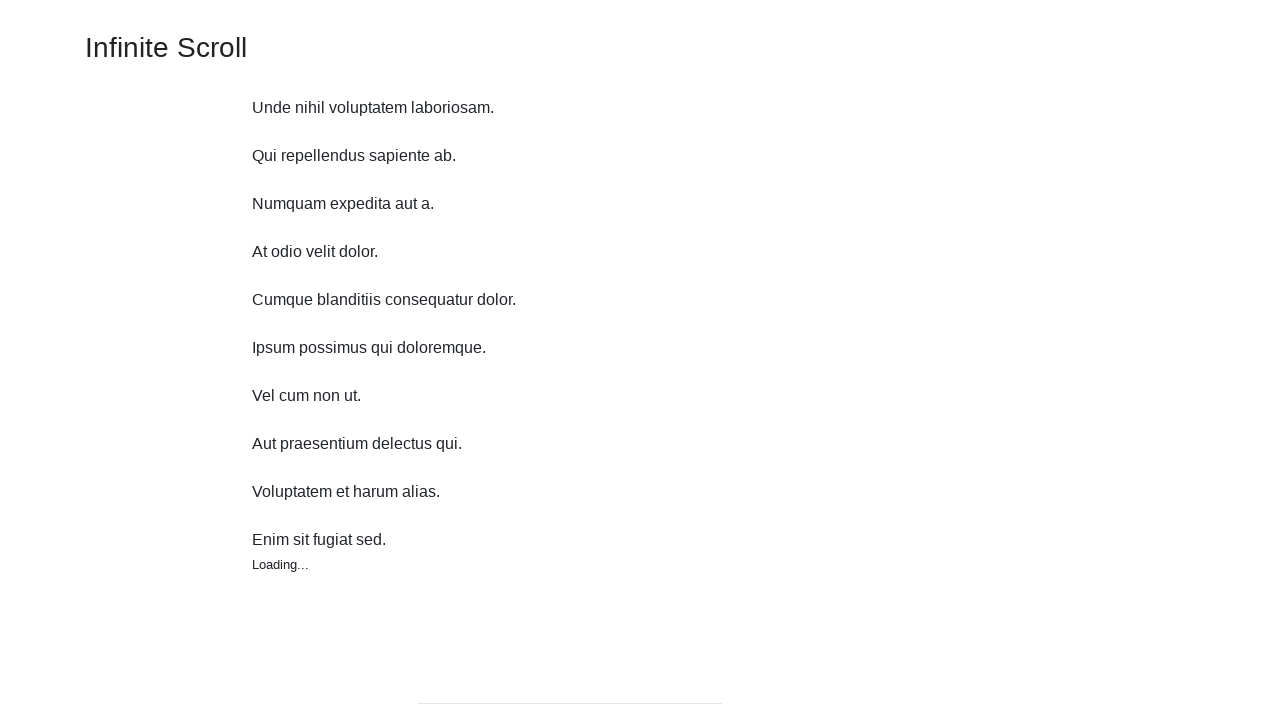

Waited 500ms for content to load
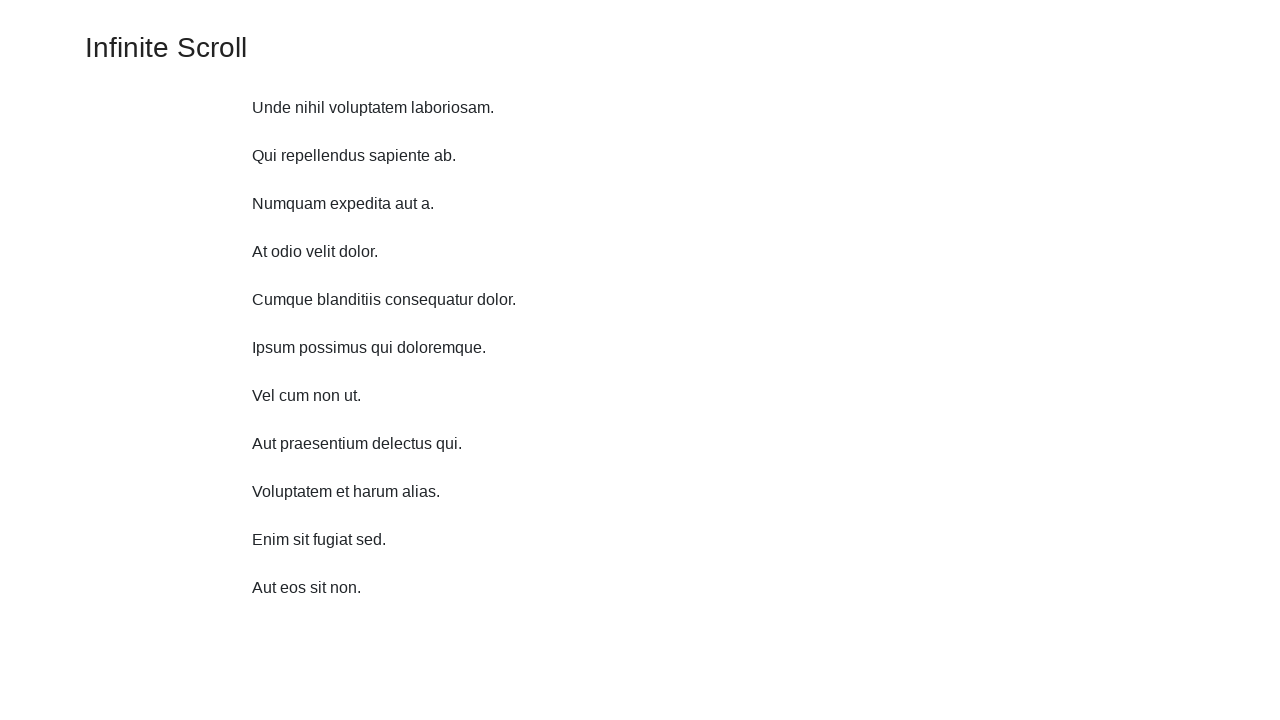

Scrolled down 750 pixels
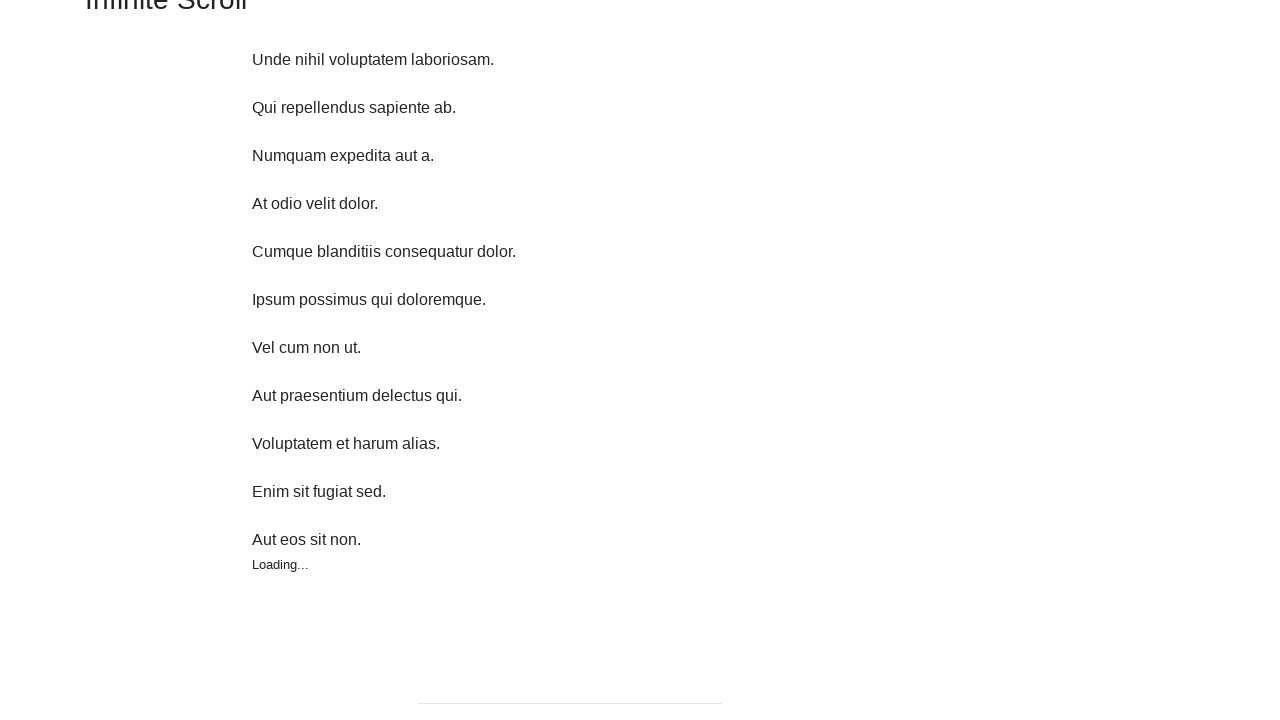

Waited 500ms for content to load
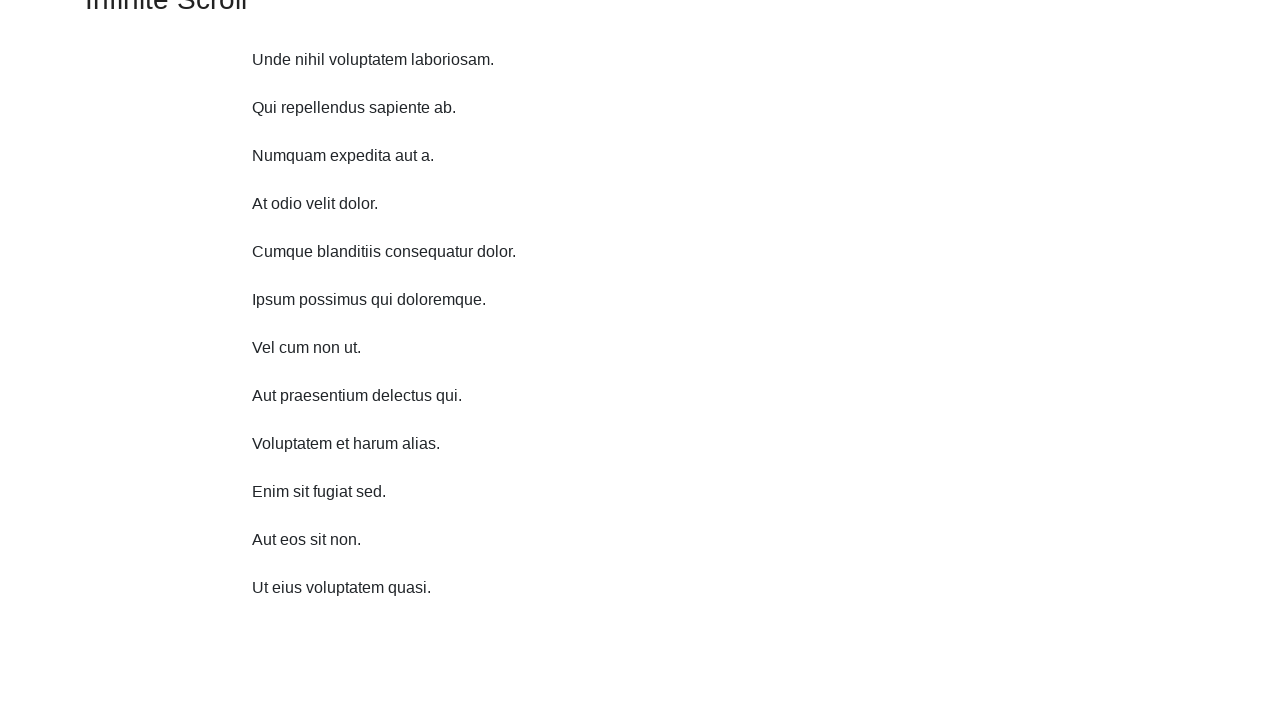

Scrolled down 750 pixels
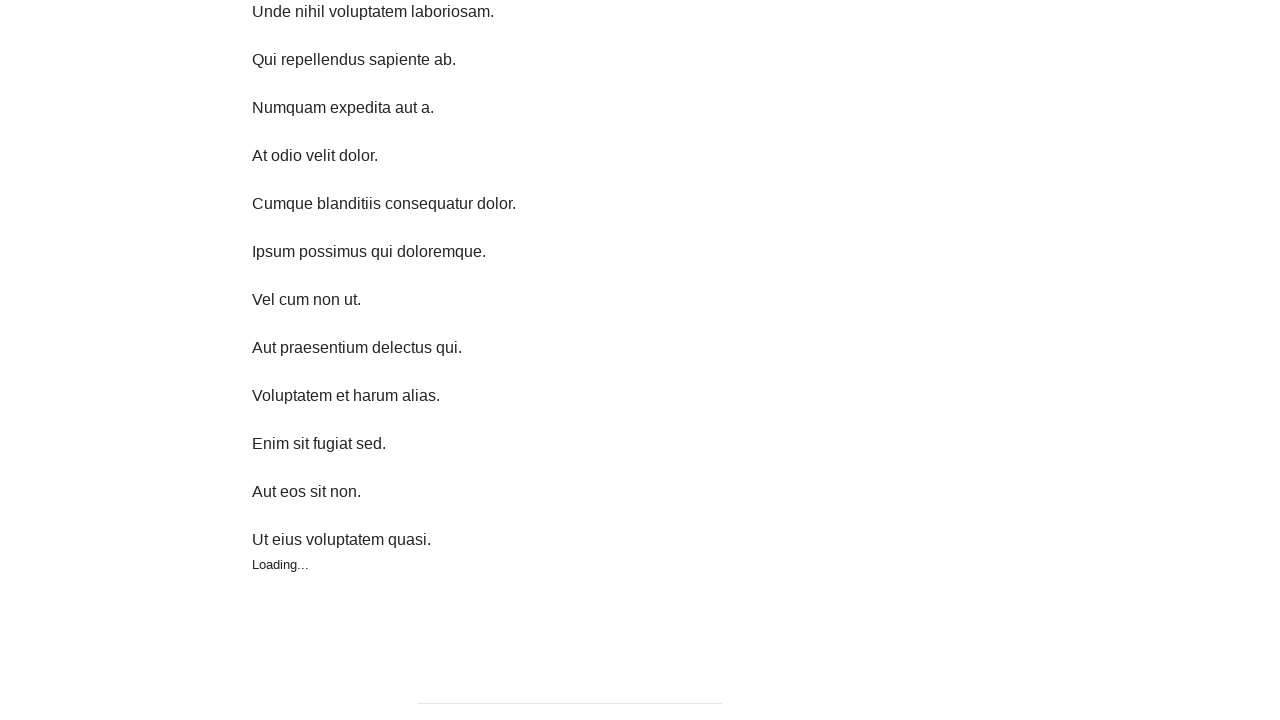

Waited 500ms for content to load
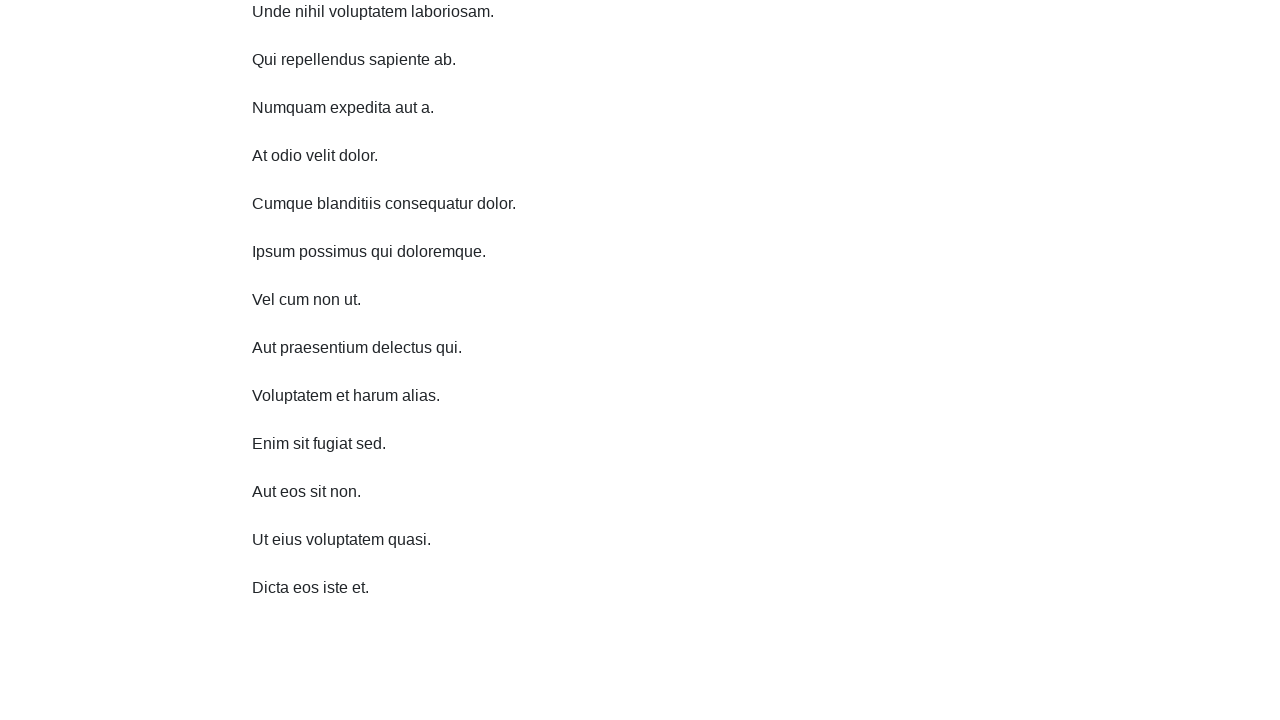

Scrolled down 750 pixels
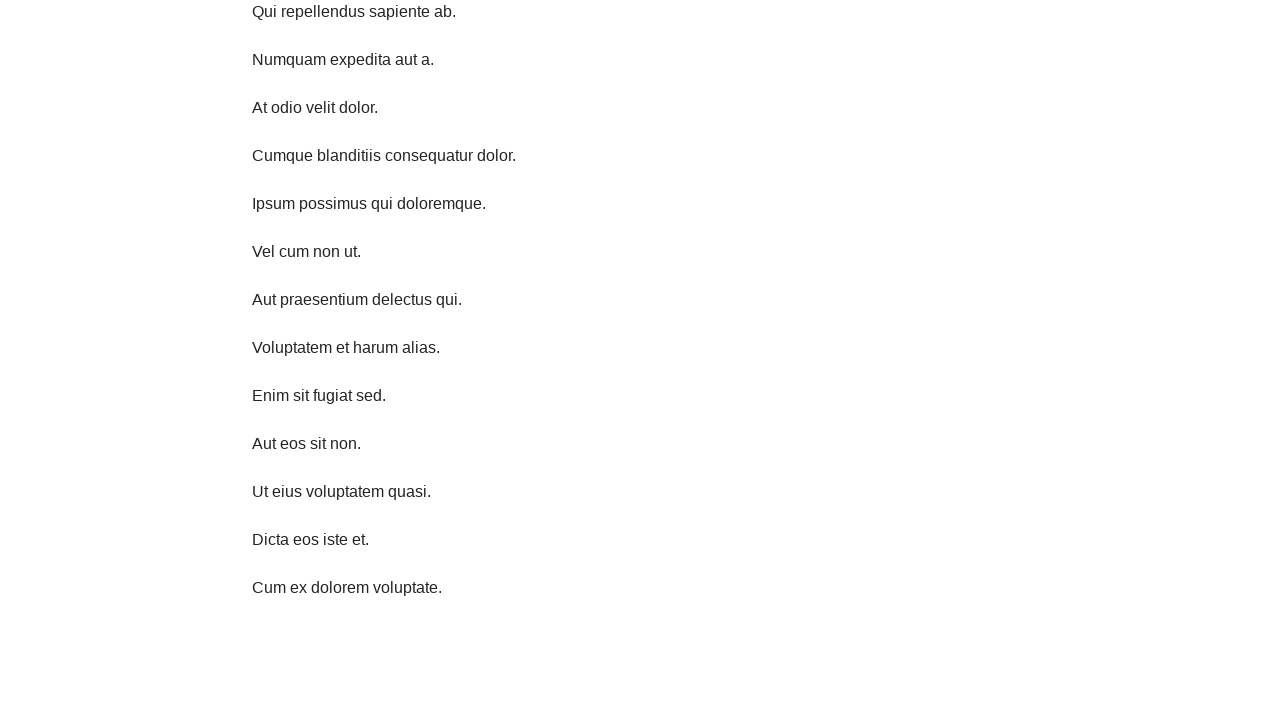

Waited 500ms for content to load
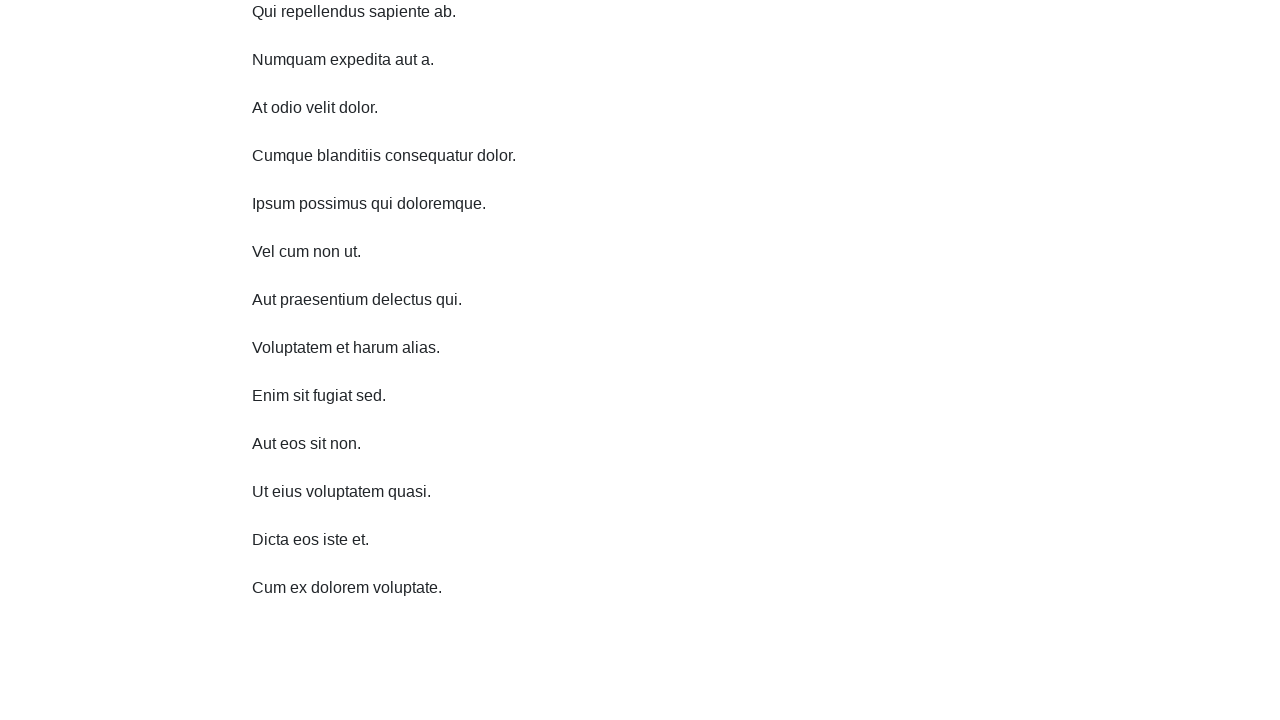

Scrolled down 750 pixels
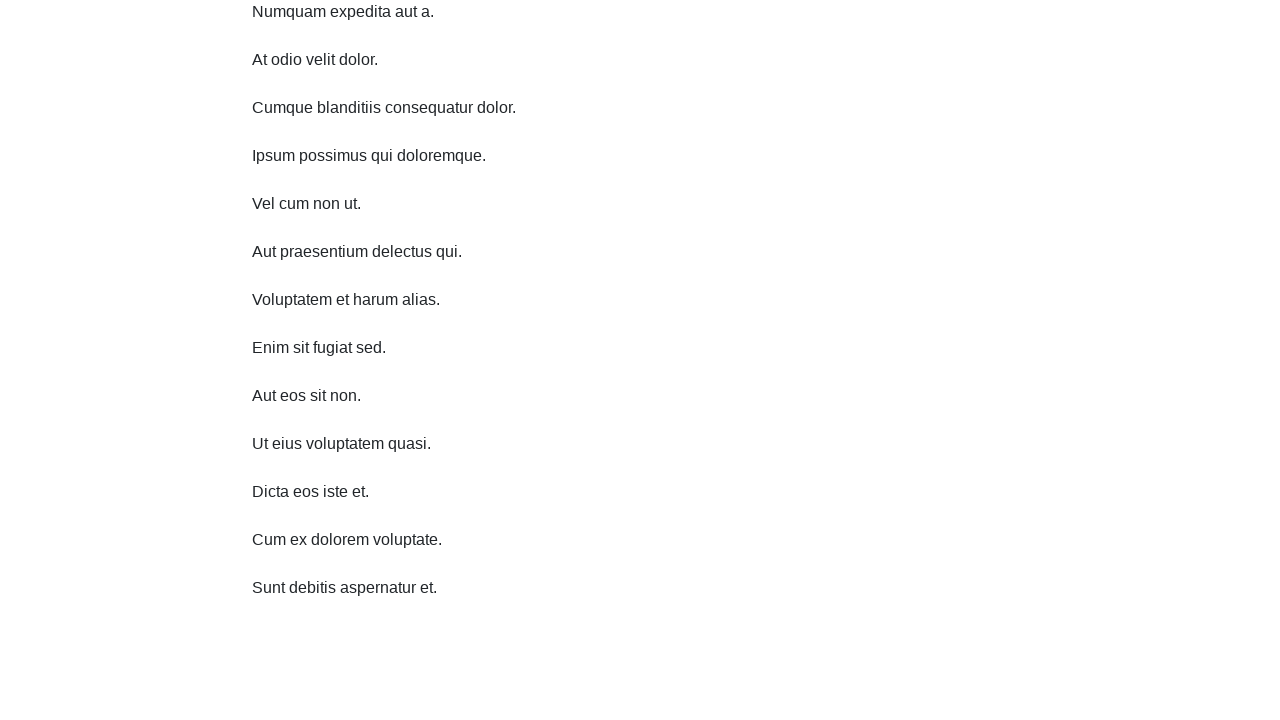

Waited 500ms for content to load
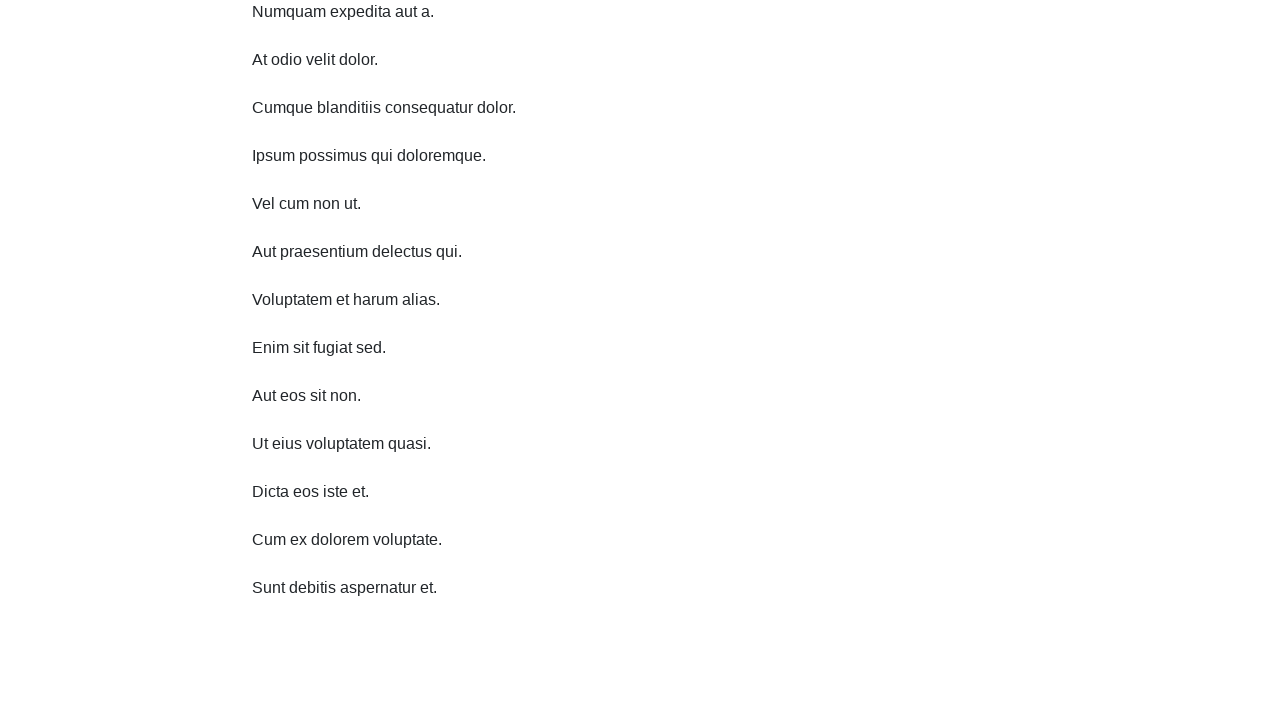

Scrolled down 750 pixels
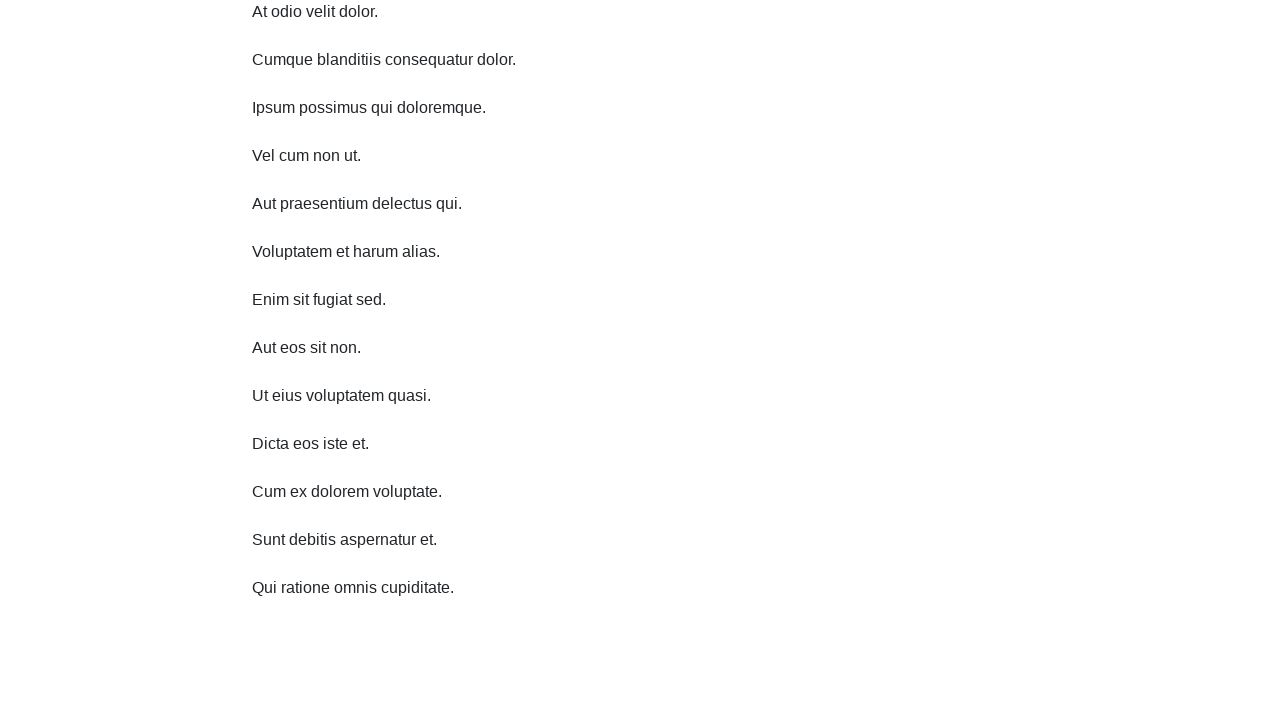

Waited 500ms for content to load
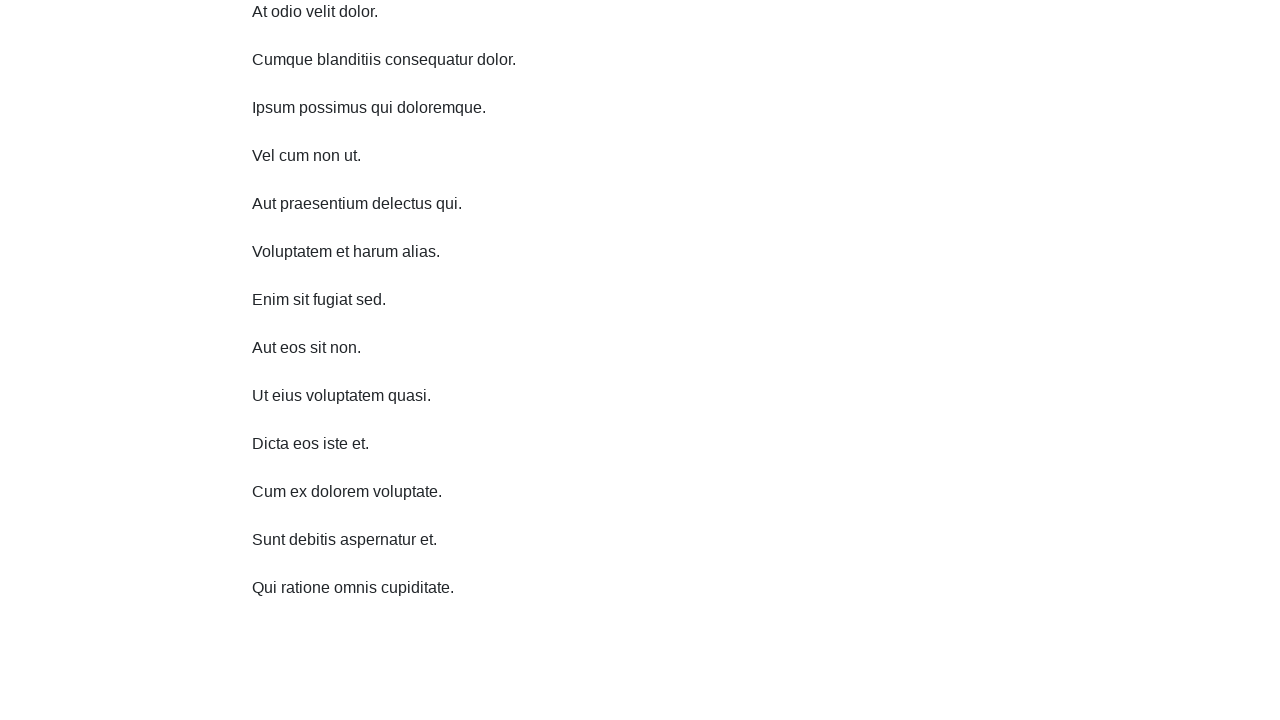

Scrolled down 750 pixels
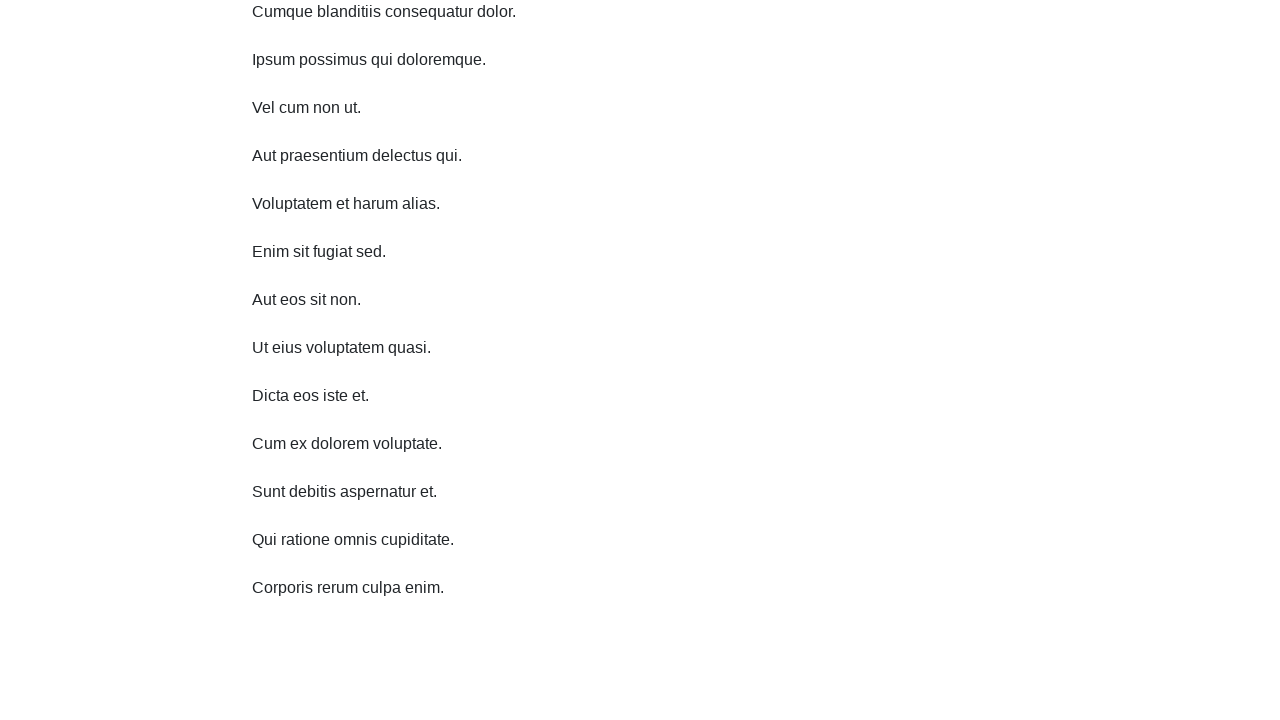

Waited 500ms for content to load
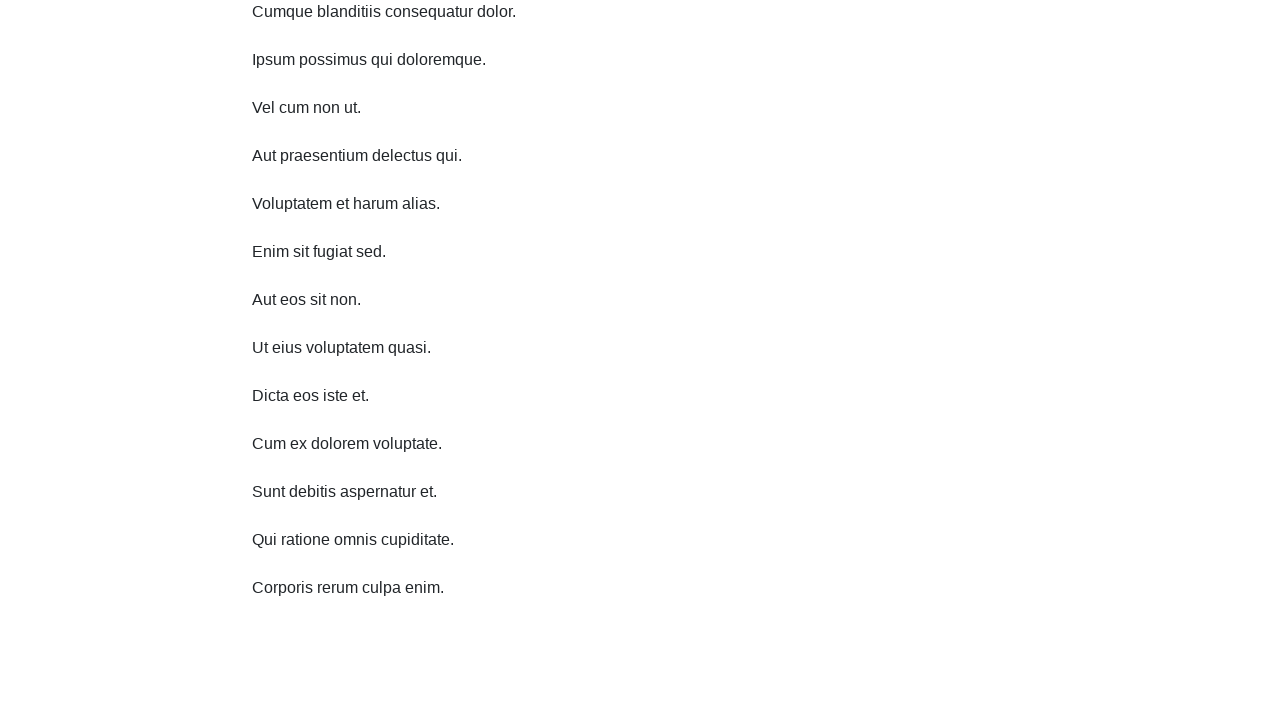

Scrolled down 750 pixels
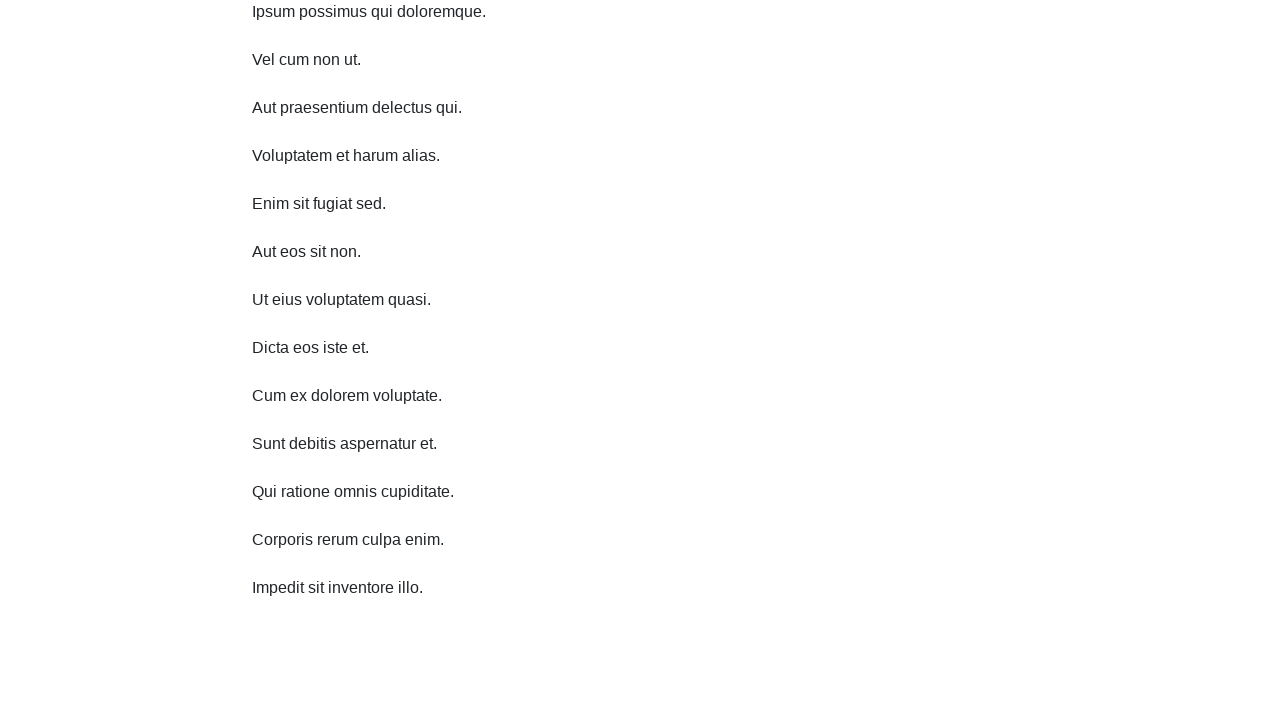

Waited 500ms for content to load
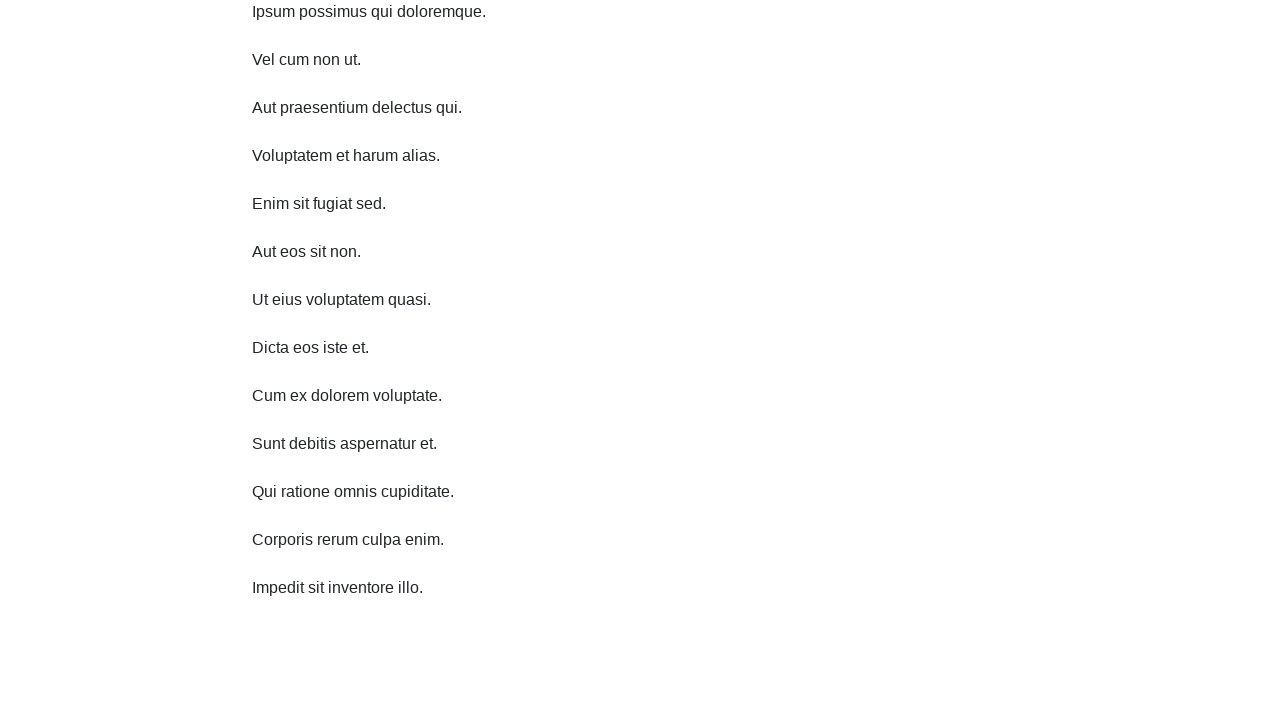

Scrolled down 750 pixels
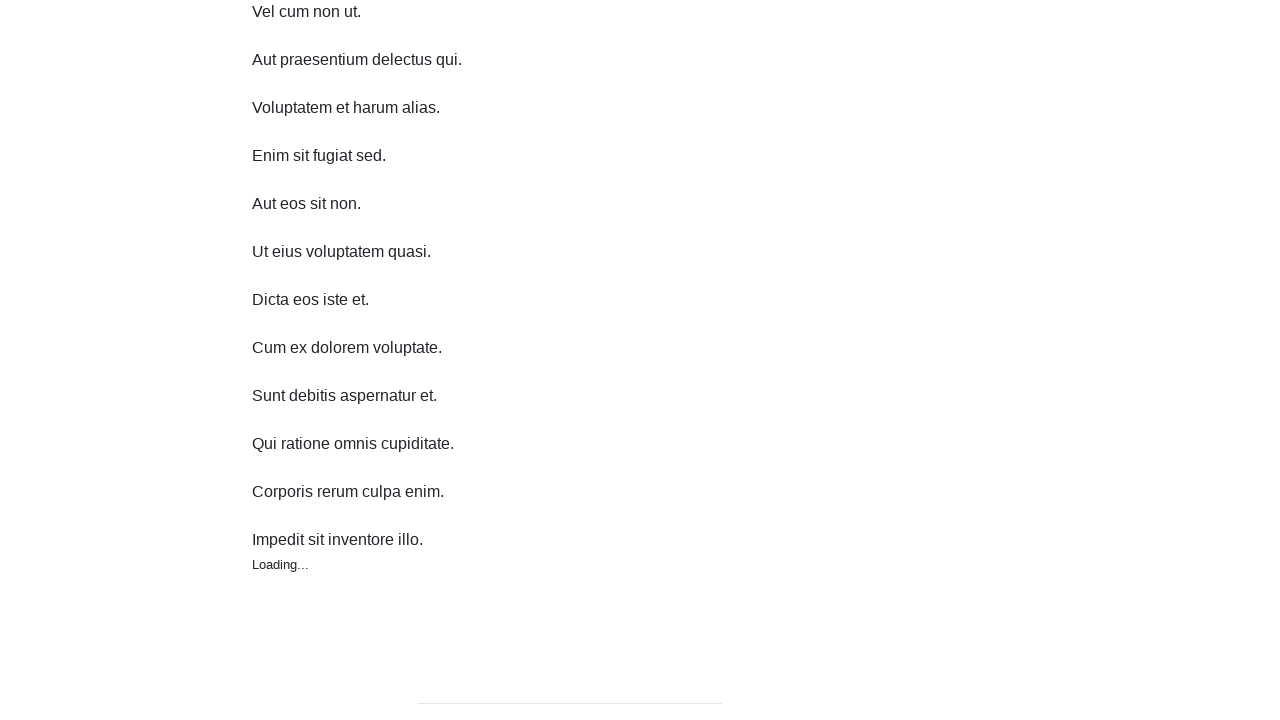

Waited 500ms for content to load
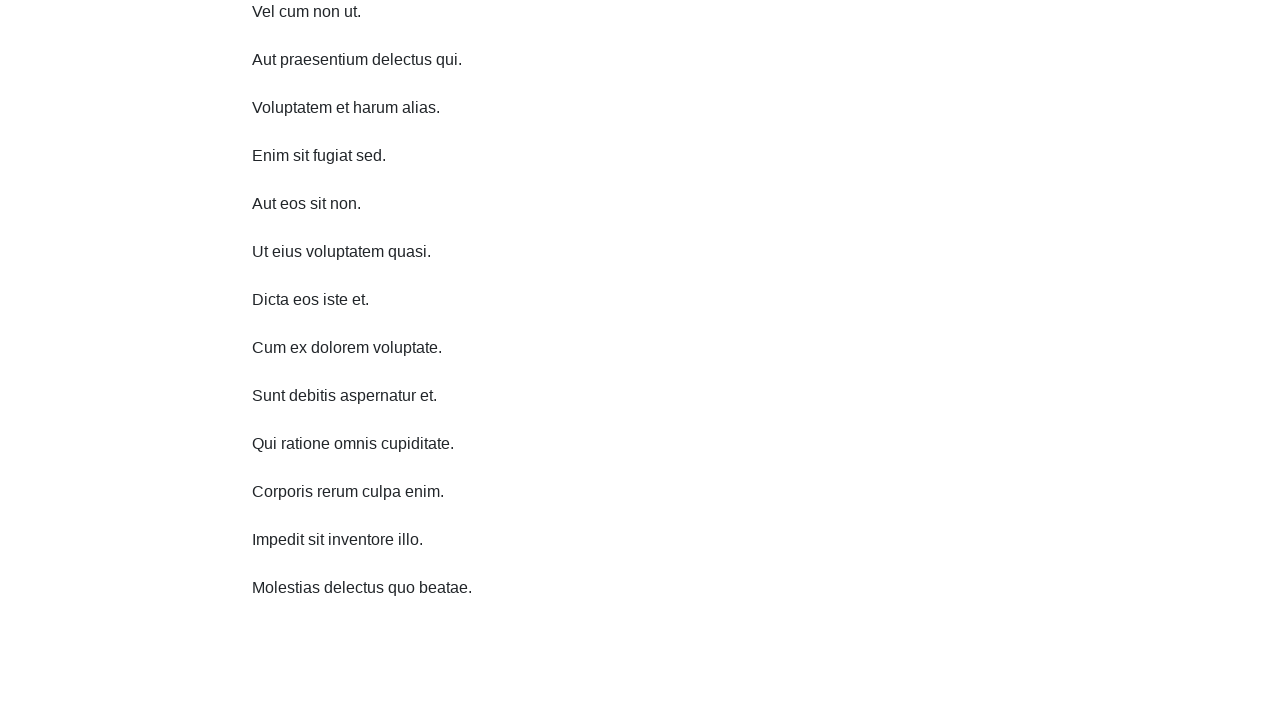

Scrolled up 750 pixels
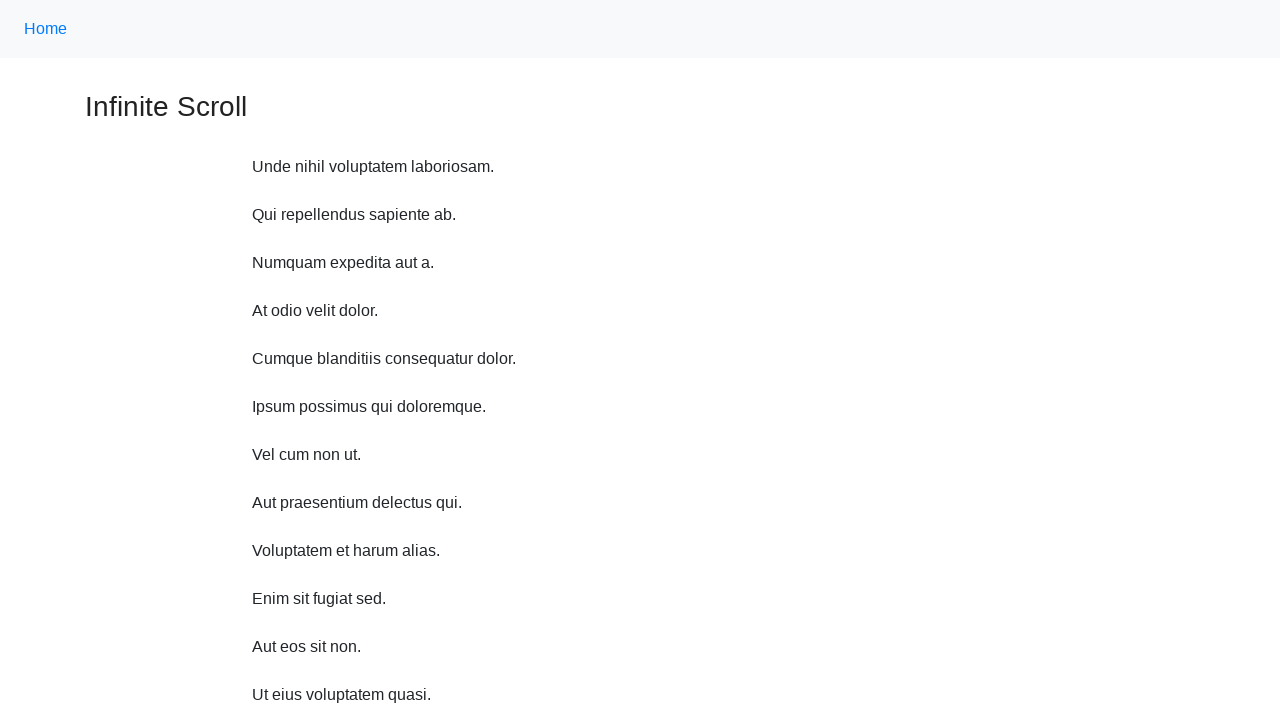

Waited 500ms for content to load
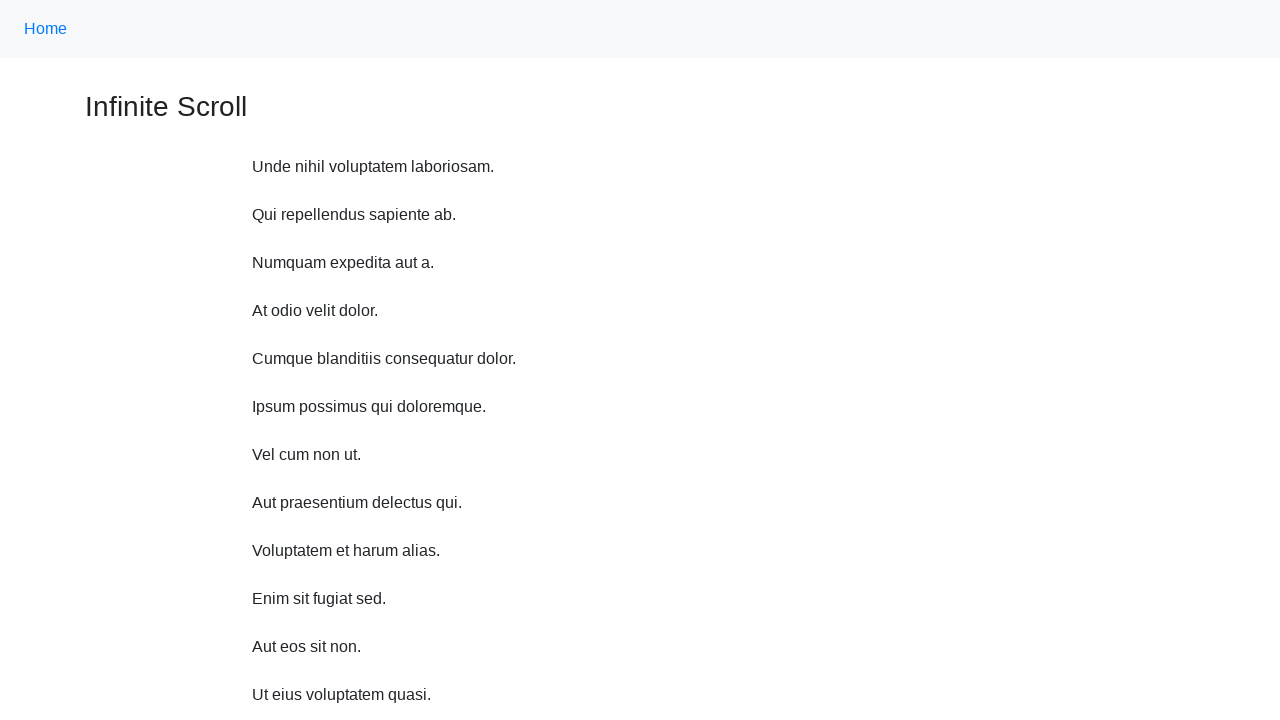

Scrolled up 750 pixels
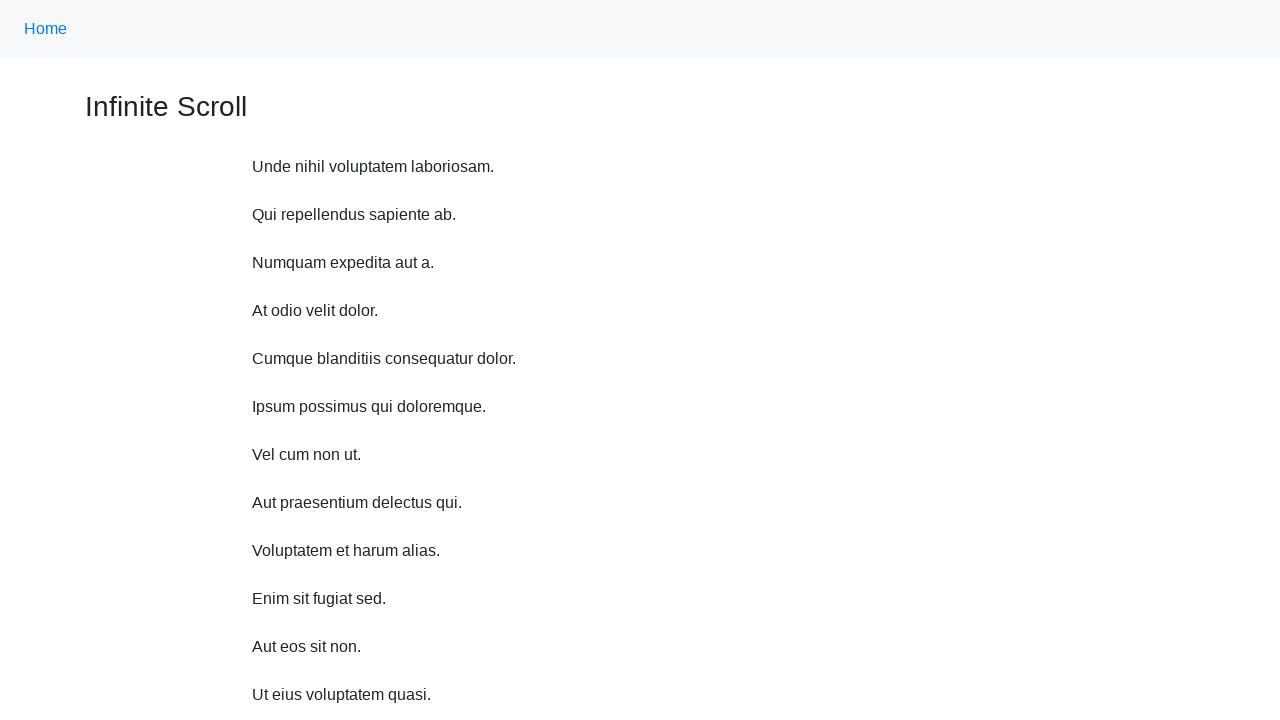

Waited 500ms for content to load
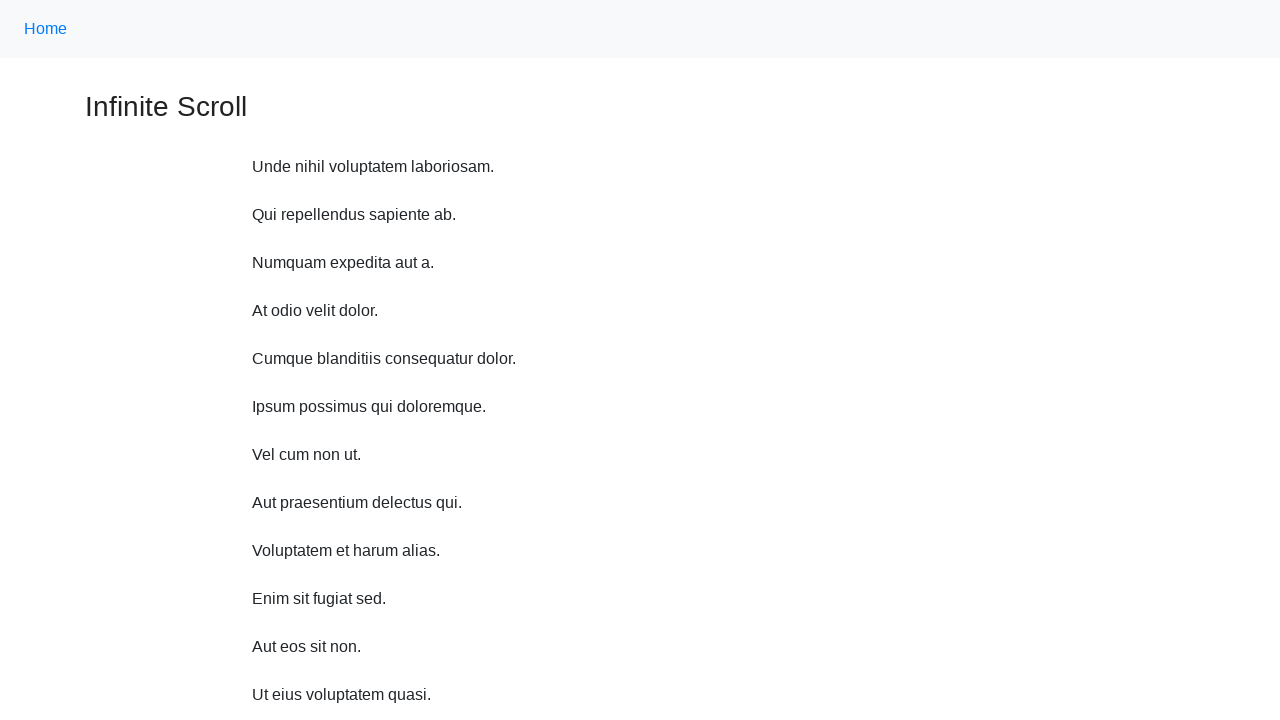

Scrolled up 750 pixels
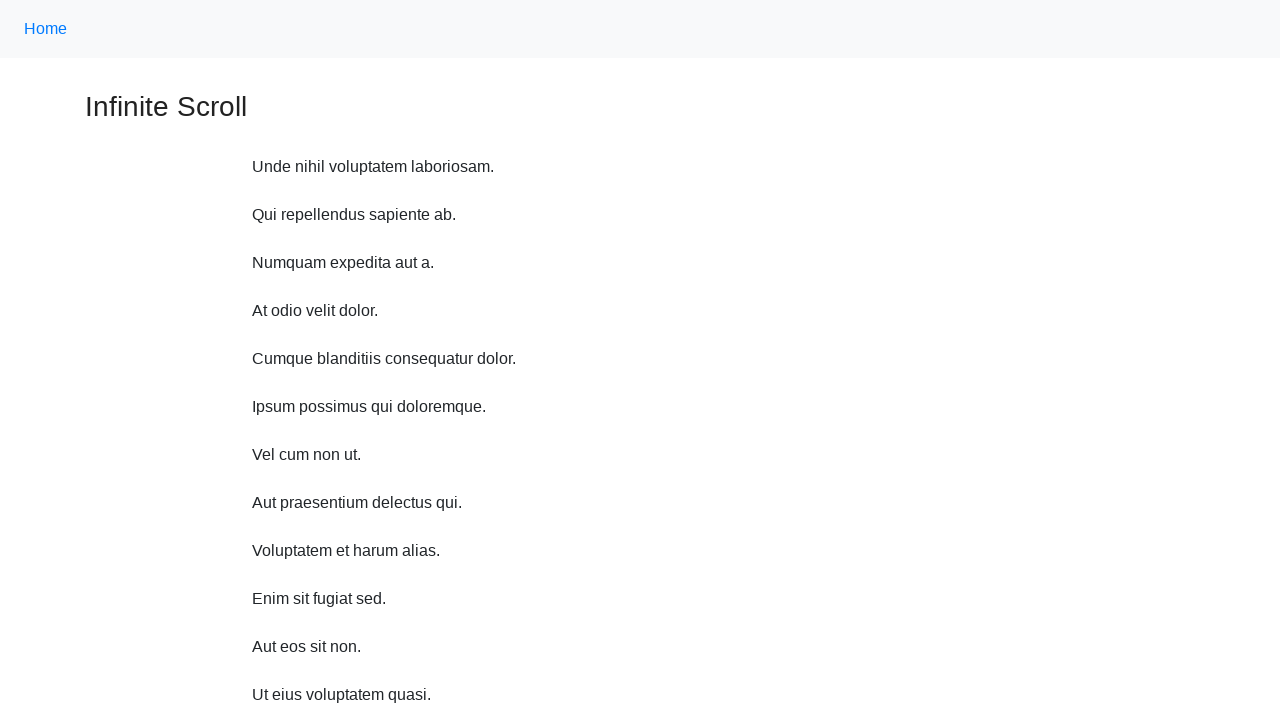

Waited 500ms for content to load
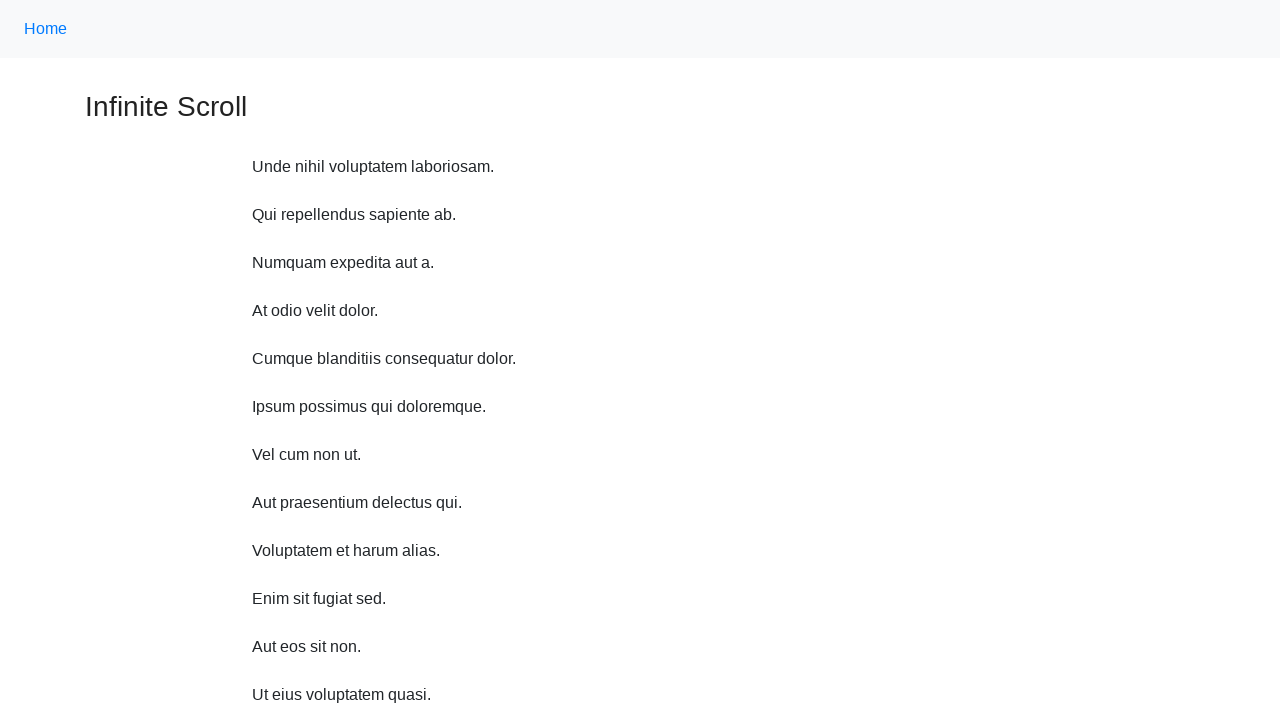

Scrolled up 750 pixels
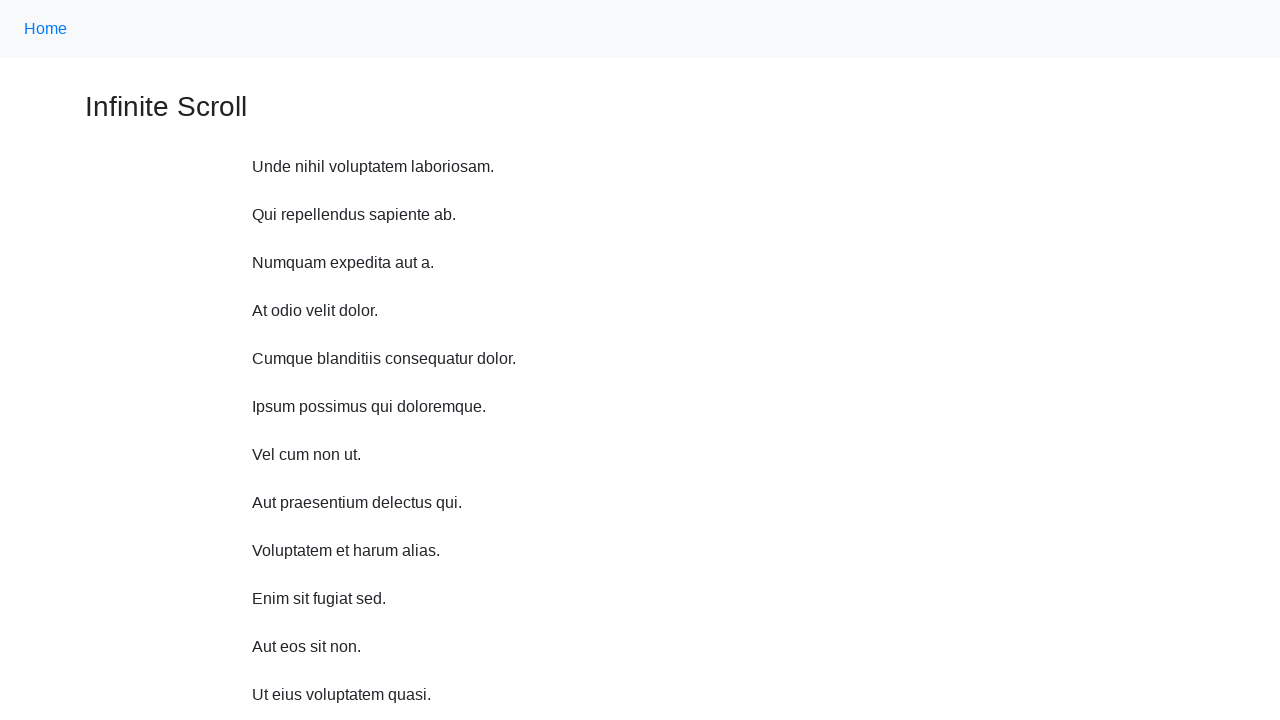

Waited 500ms for content to load
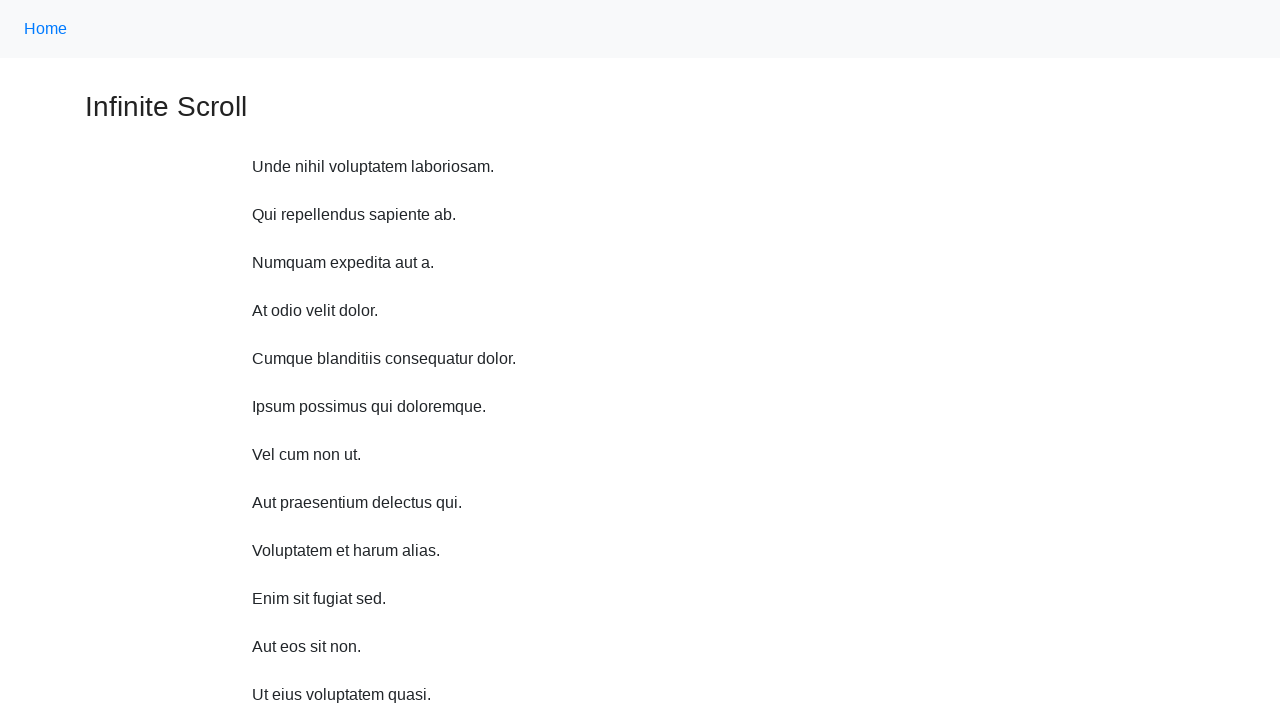

Scrolled up 750 pixels
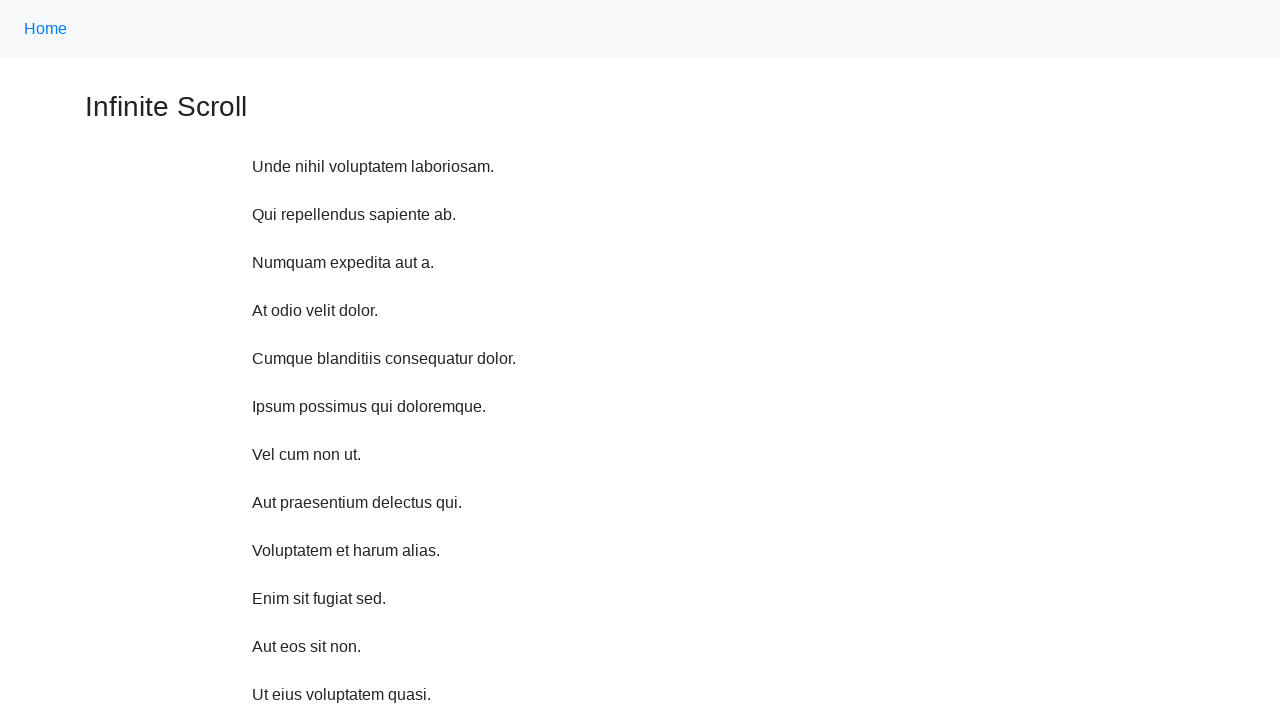

Waited 500ms for content to load
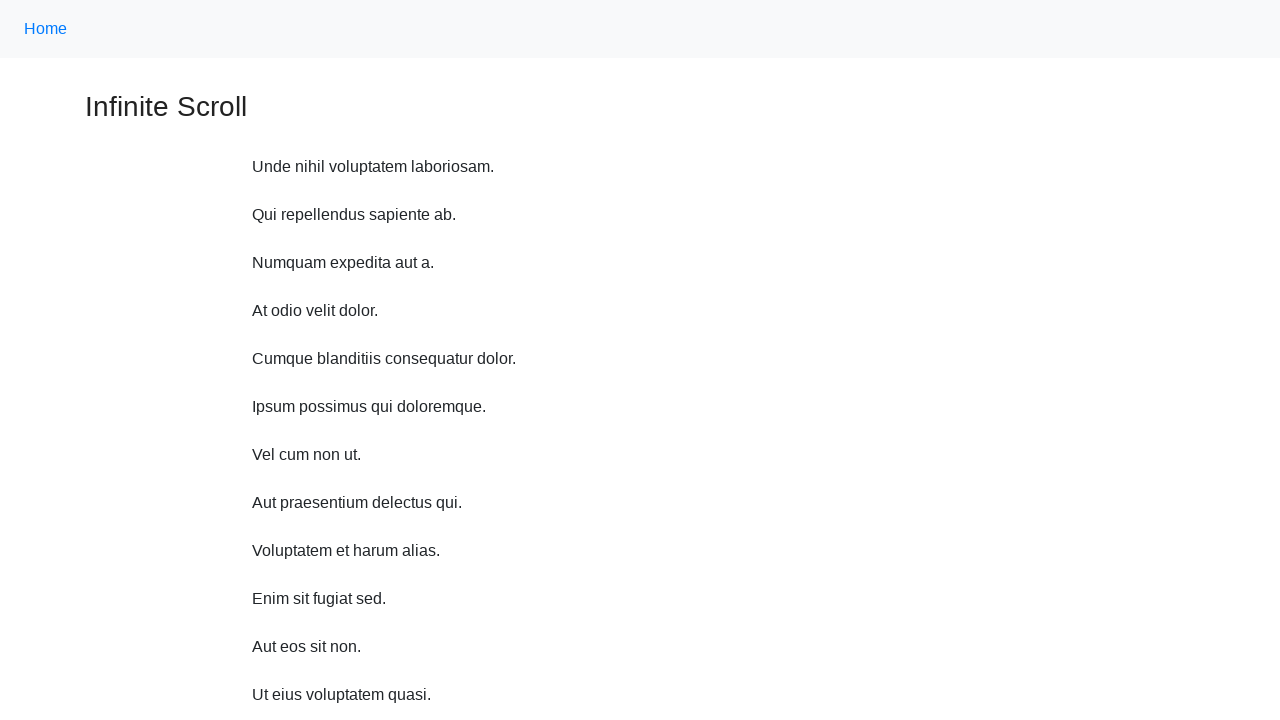

Scrolled up 750 pixels
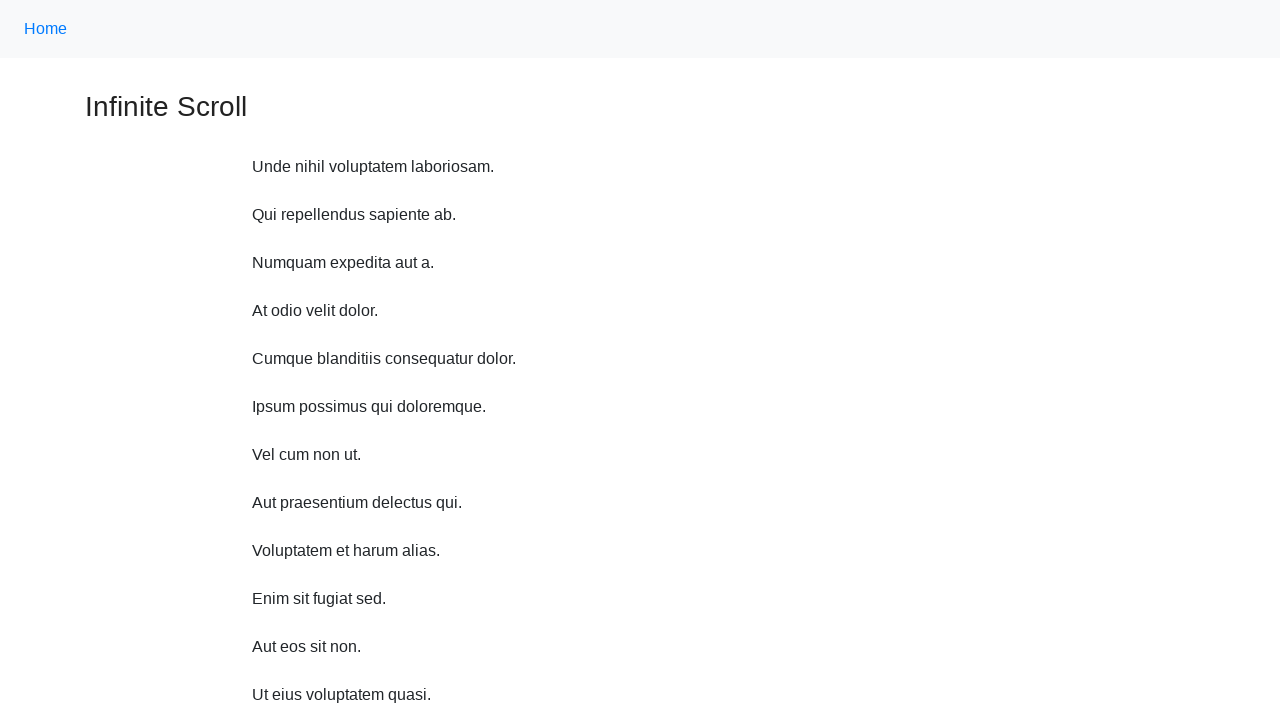

Waited 500ms for content to load
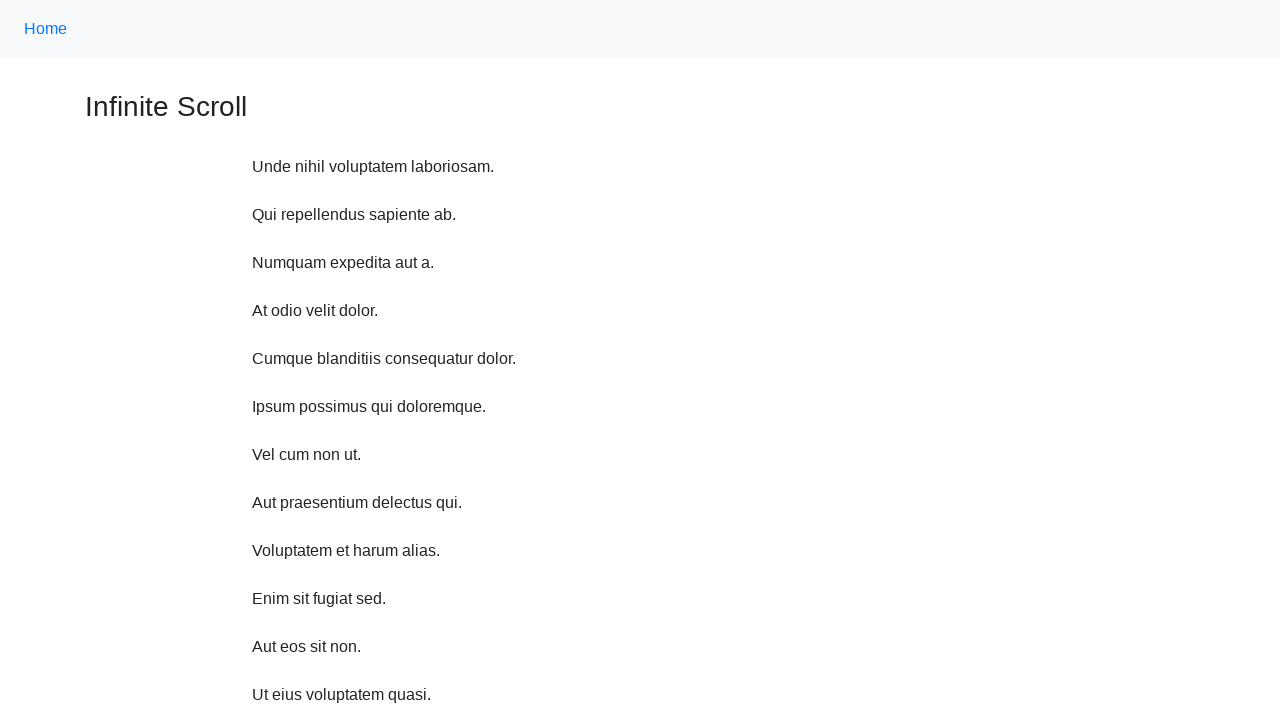

Scrolled up 750 pixels
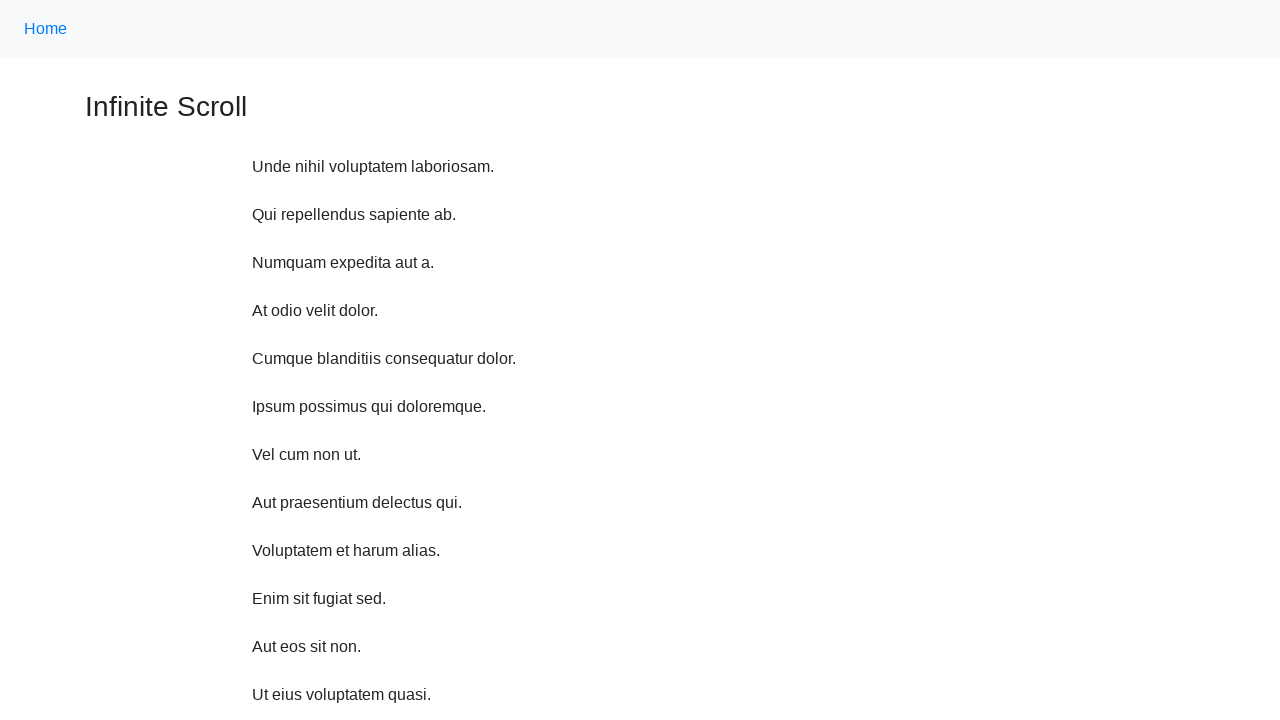

Waited 500ms for content to load
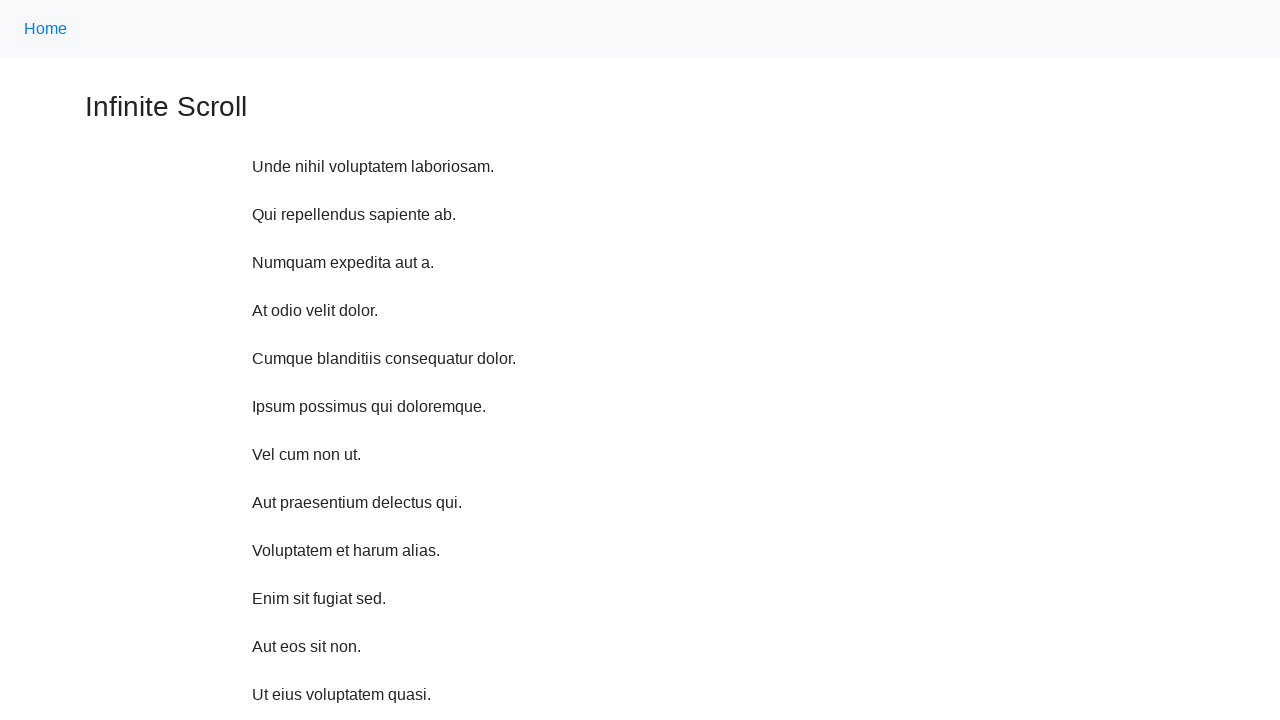

Scrolled up 750 pixels
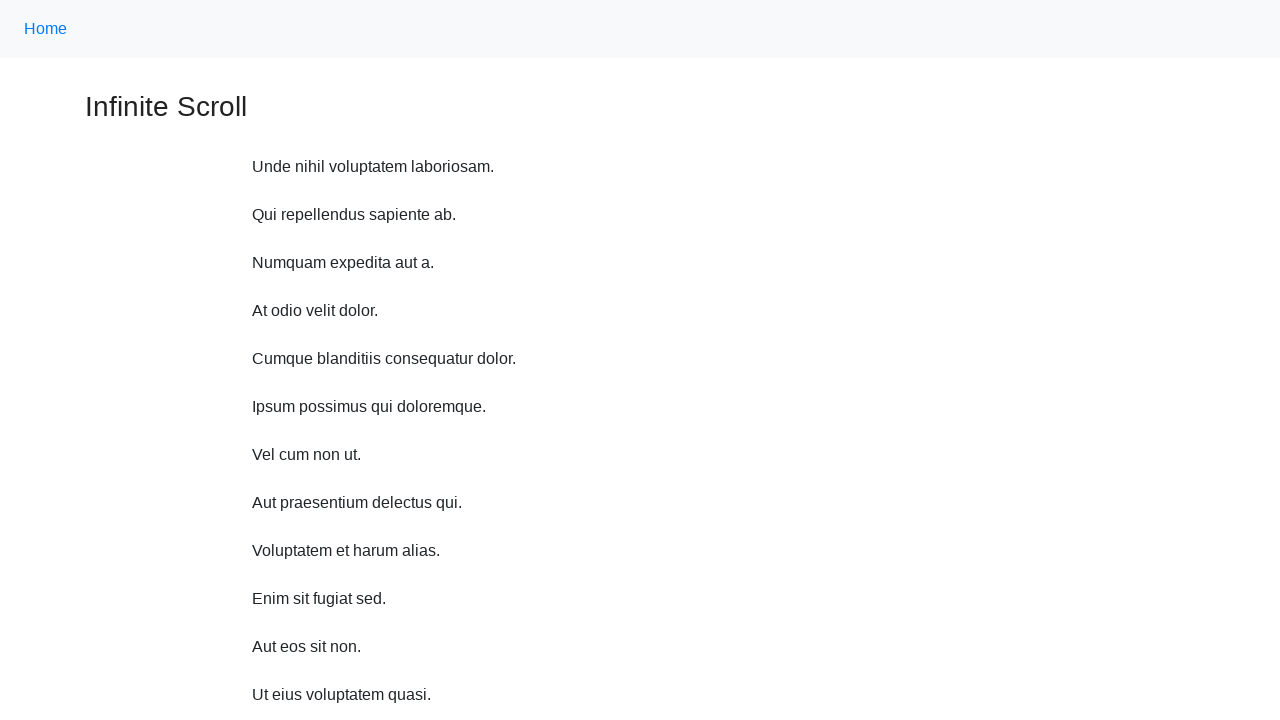

Waited 500ms for content to load
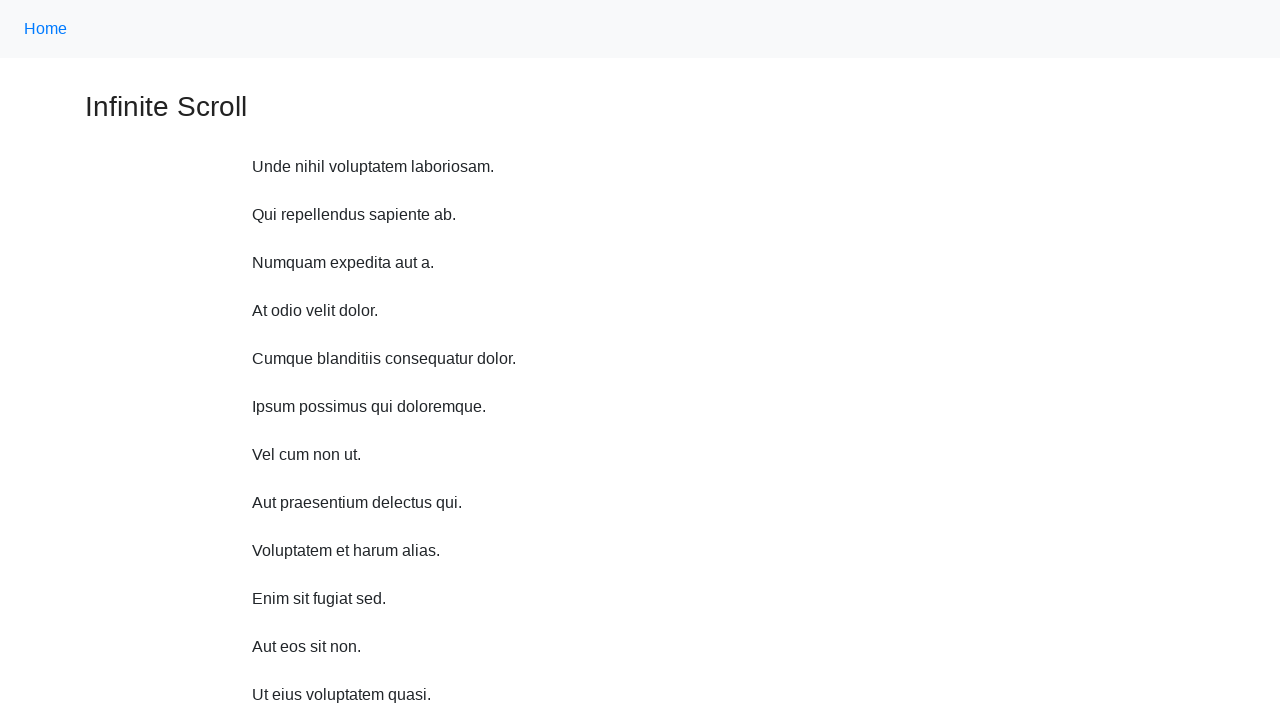

Scrolled up 750 pixels
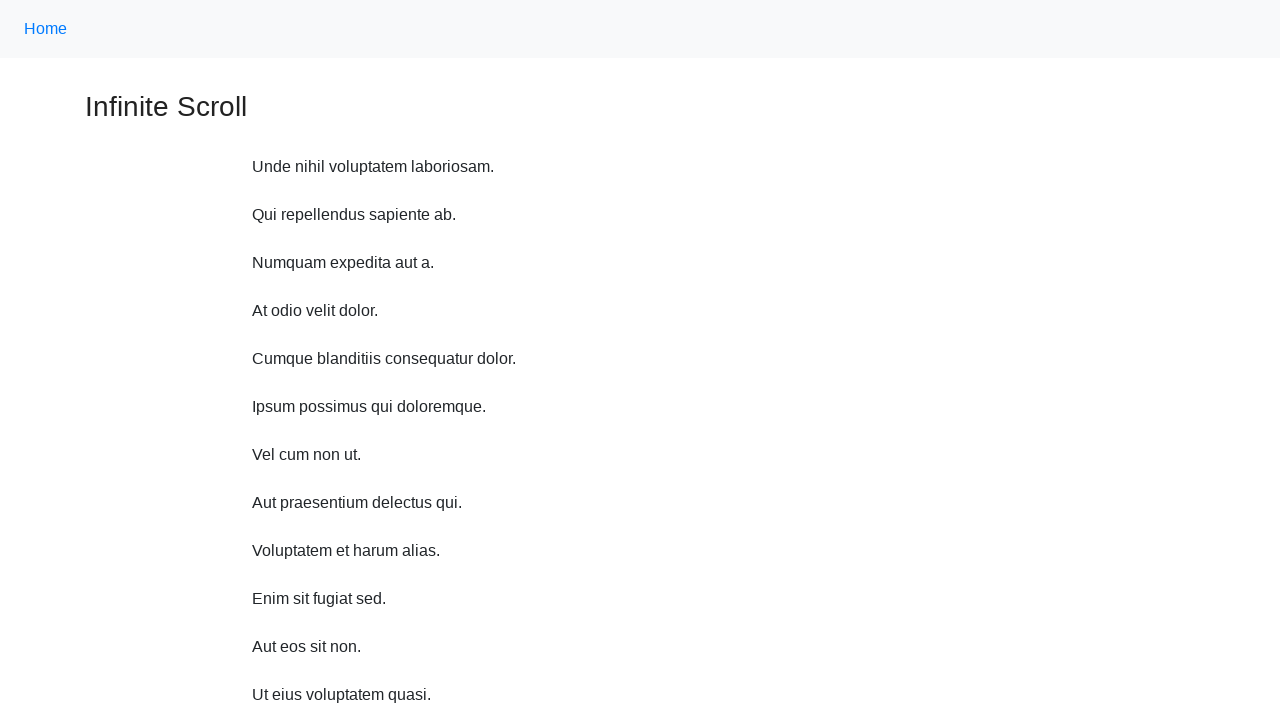

Waited 500ms for content to load
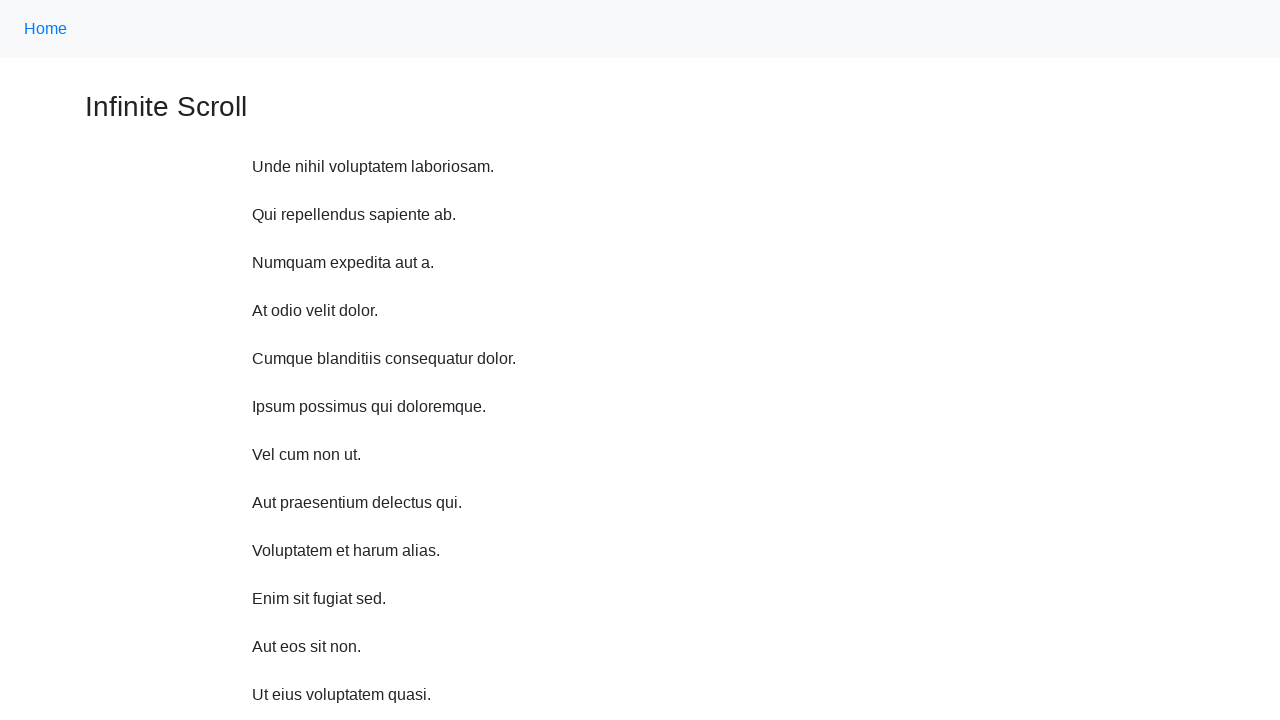

Scrolled up 750 pixels
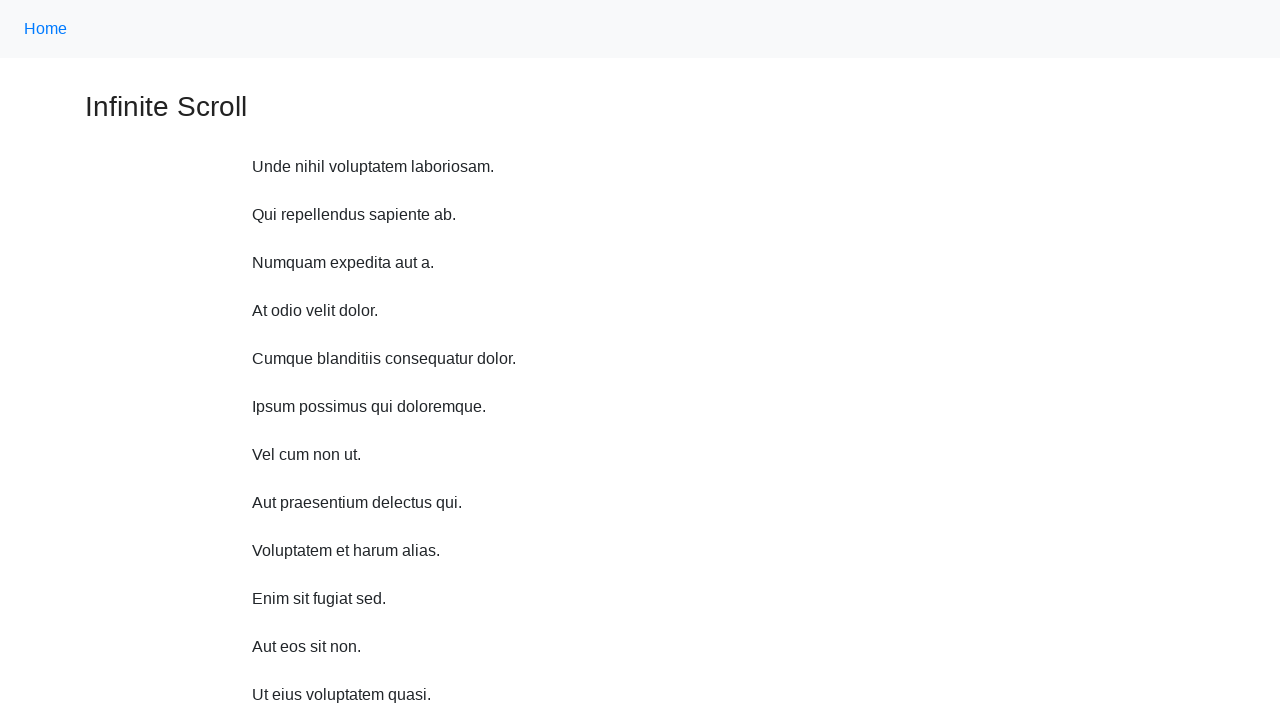

Waited 500ms for content to load
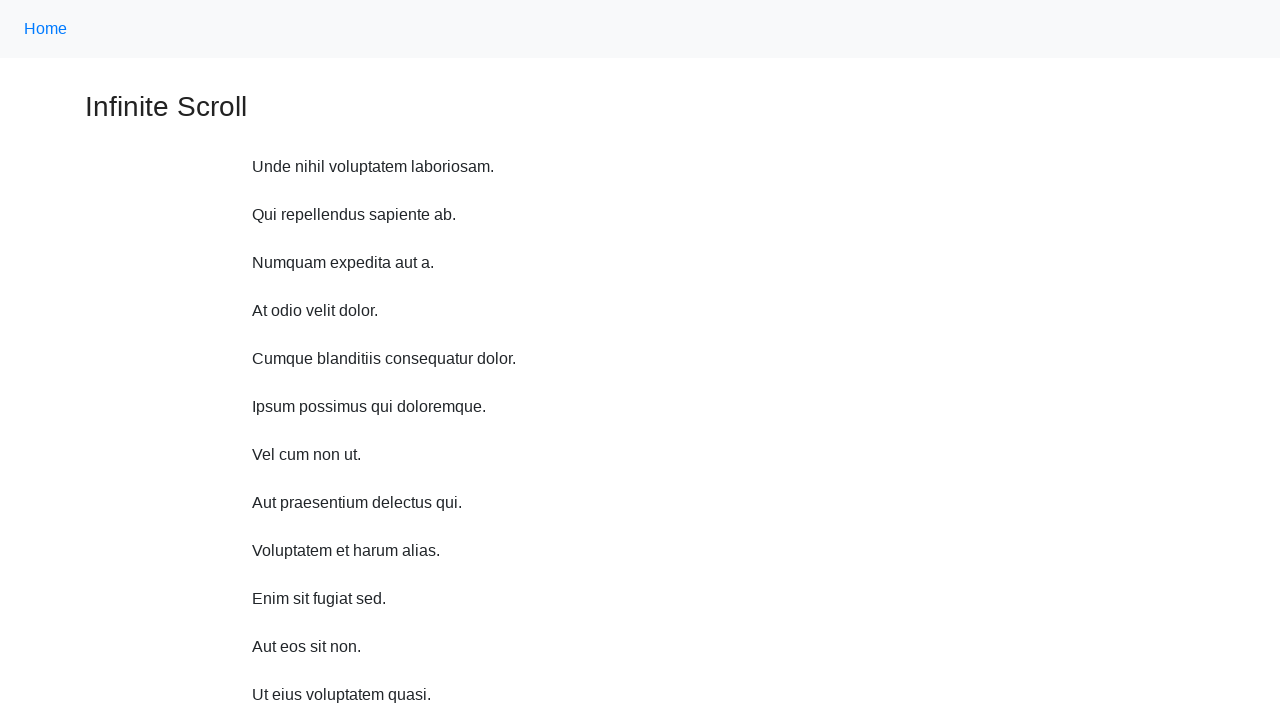

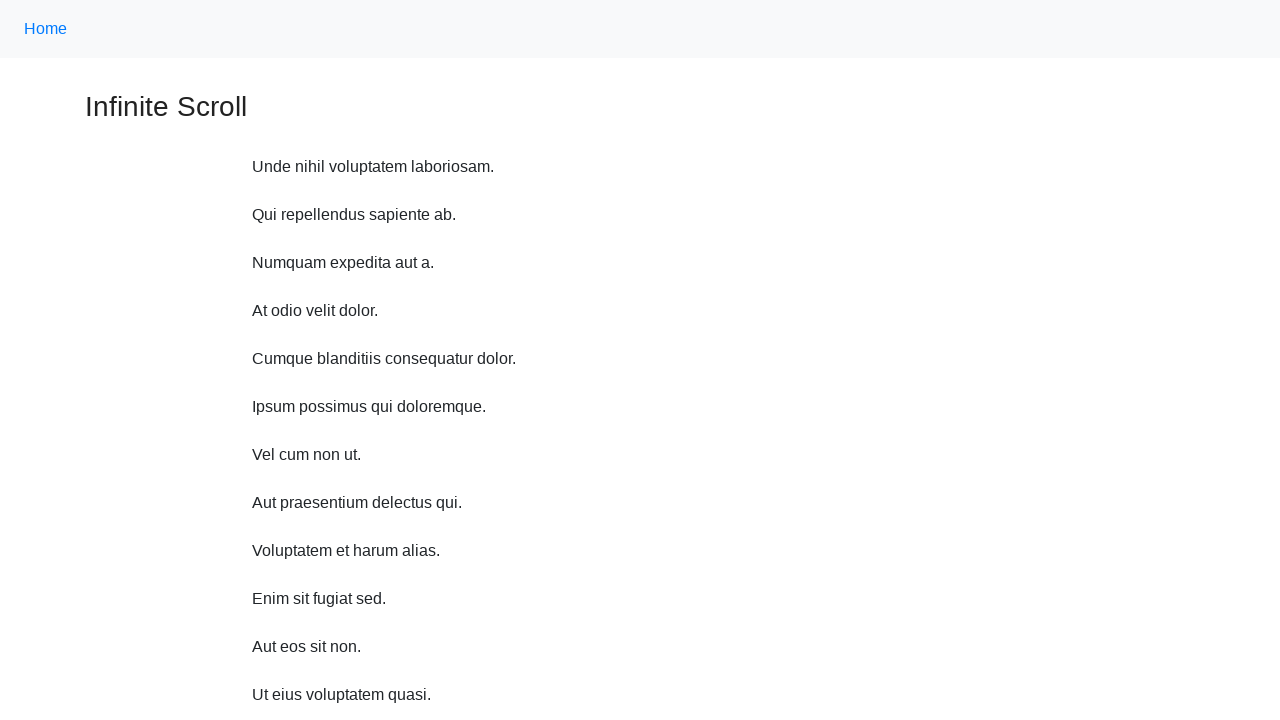